Tests adding multiple employees to an employee management system by filling out form fields for name, phone, and title for each employee

Starting URL: https://devmountain-qa.github.io/employee-manager/1.2_Version/index.html

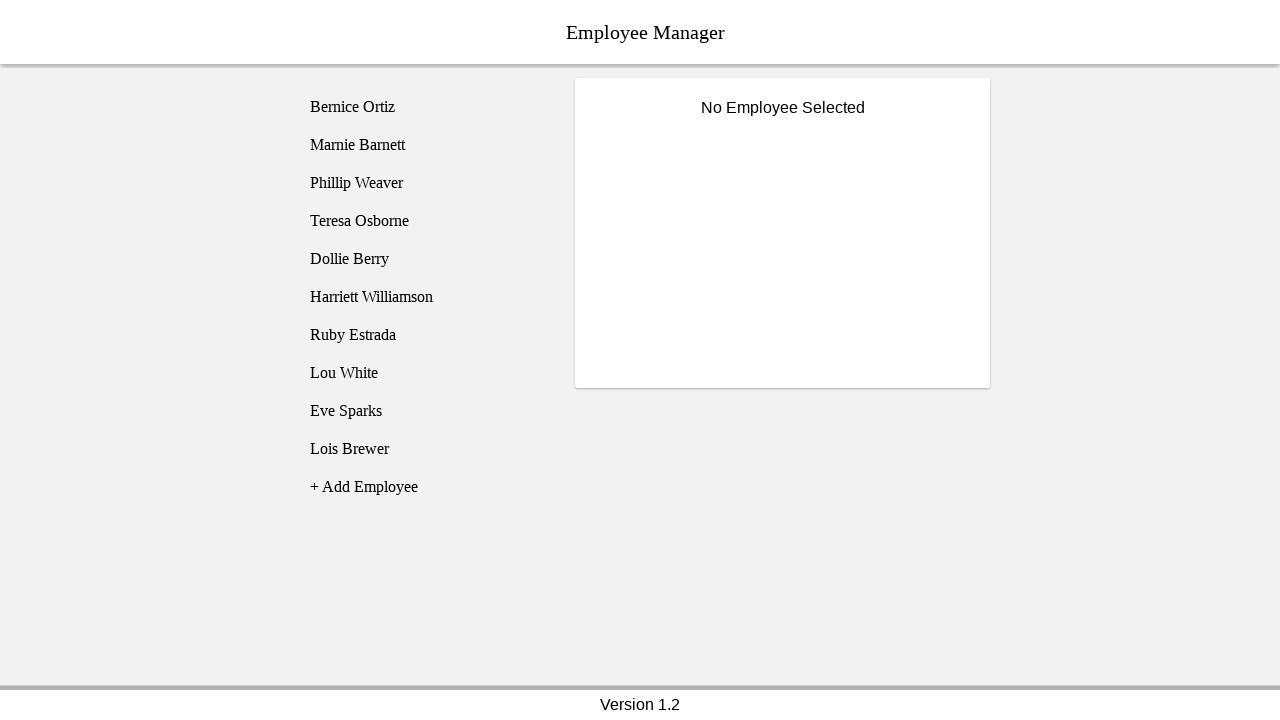

Clicked add employee button at (425, 487) on [name="addEmployee"]
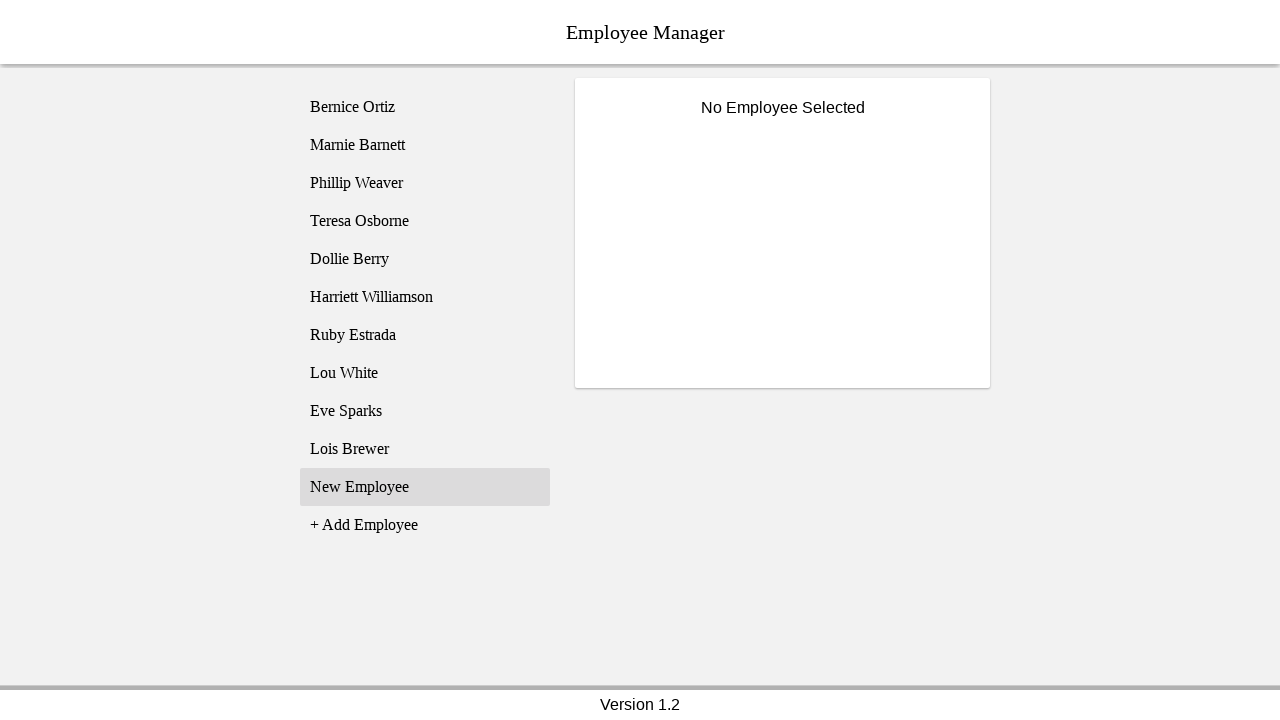

Clicked on new employee item in list at (425, 487) on xpath=//li[text() = "New Employee"]
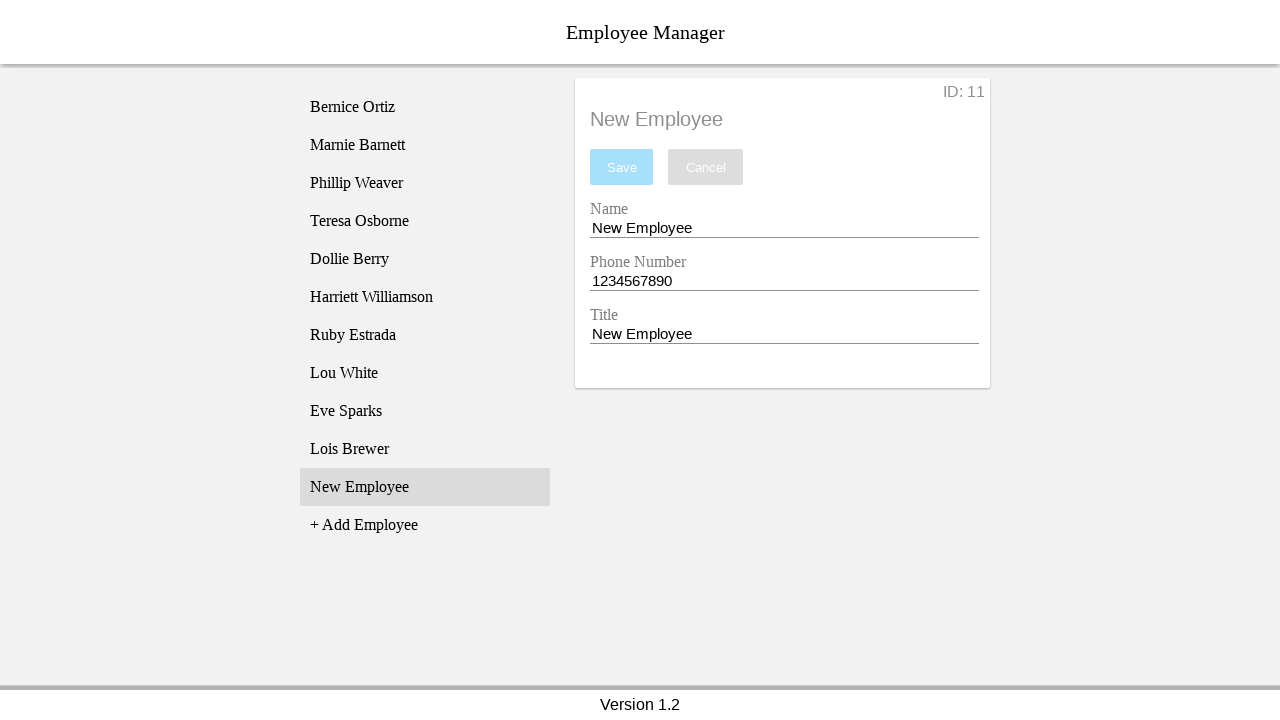

Cleared name entry field on [name="nameEntry"]
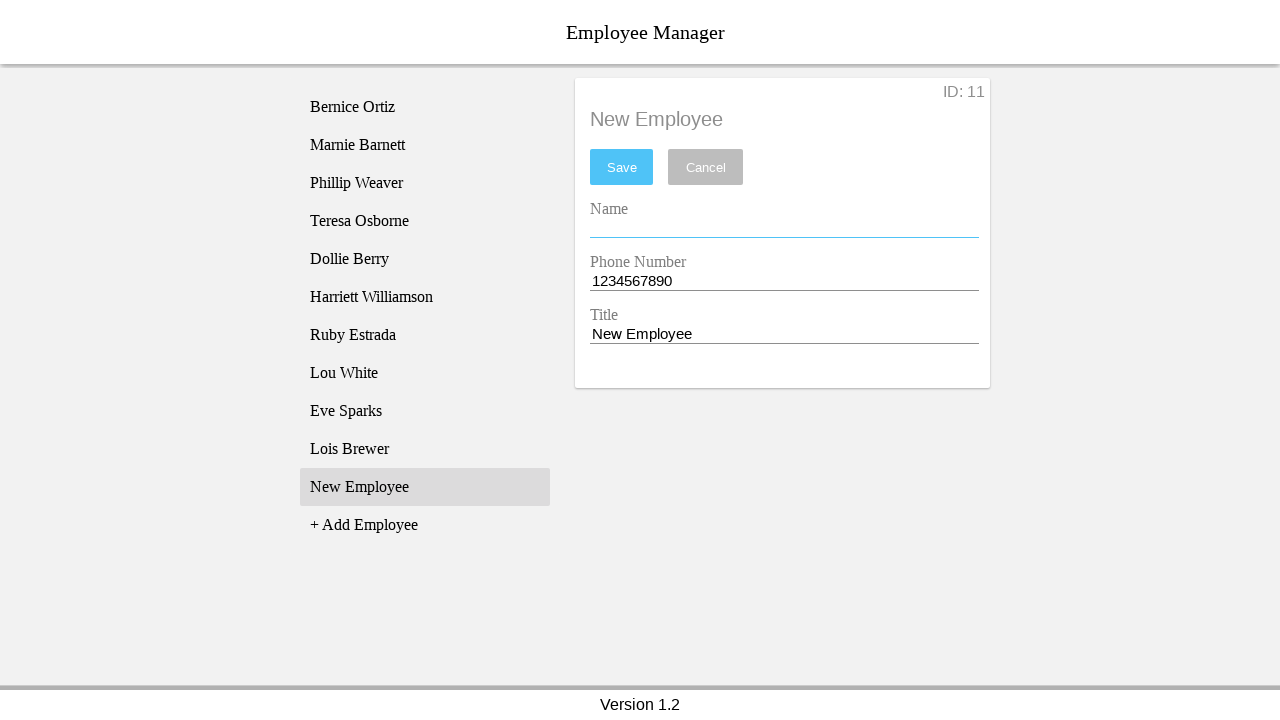

Filled name field with 'Paul Atreides' on [name="nameEntry"]
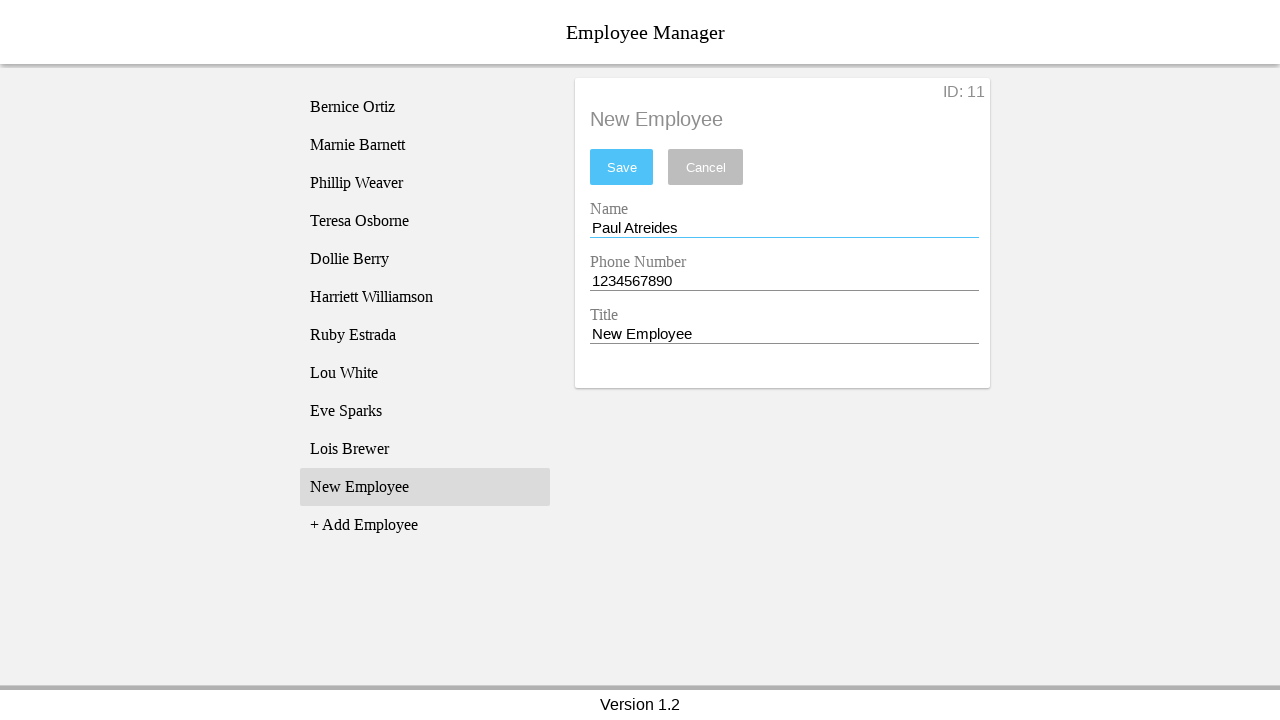

Cleared phone entry field on [name="phoneEntry"]
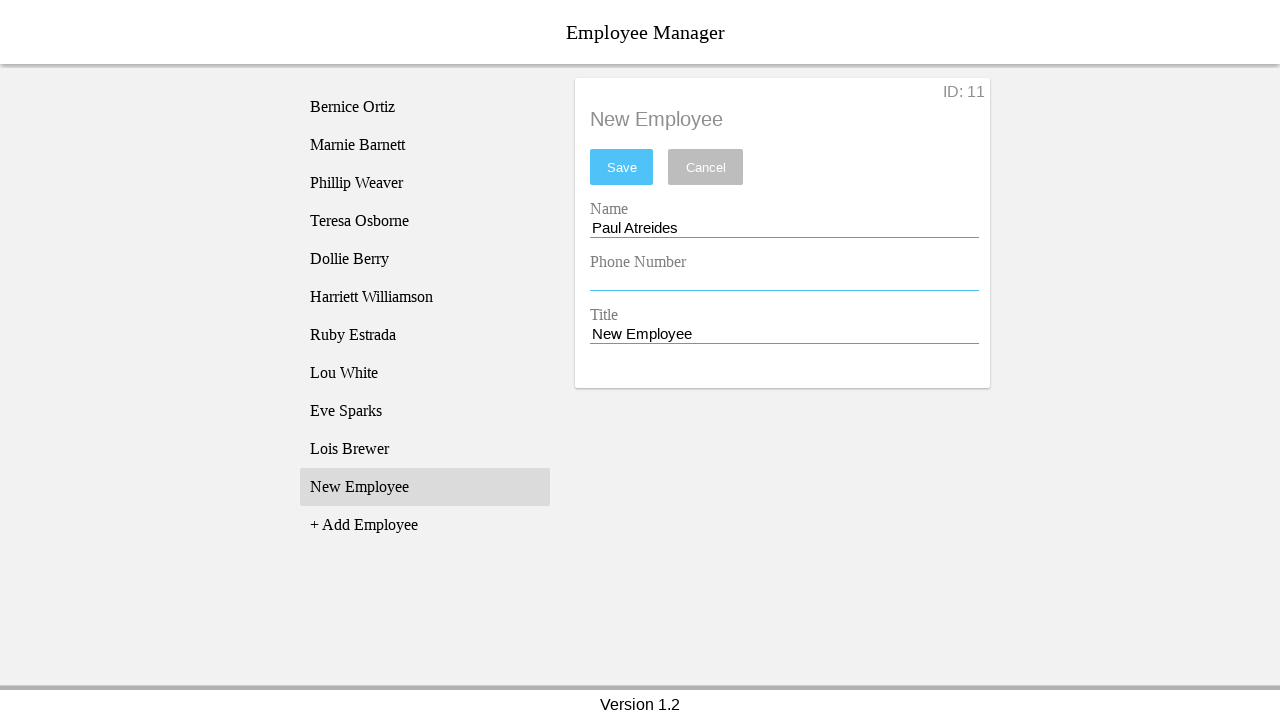

Filled phone field with '8008008080' on [name="phoneEntry"]
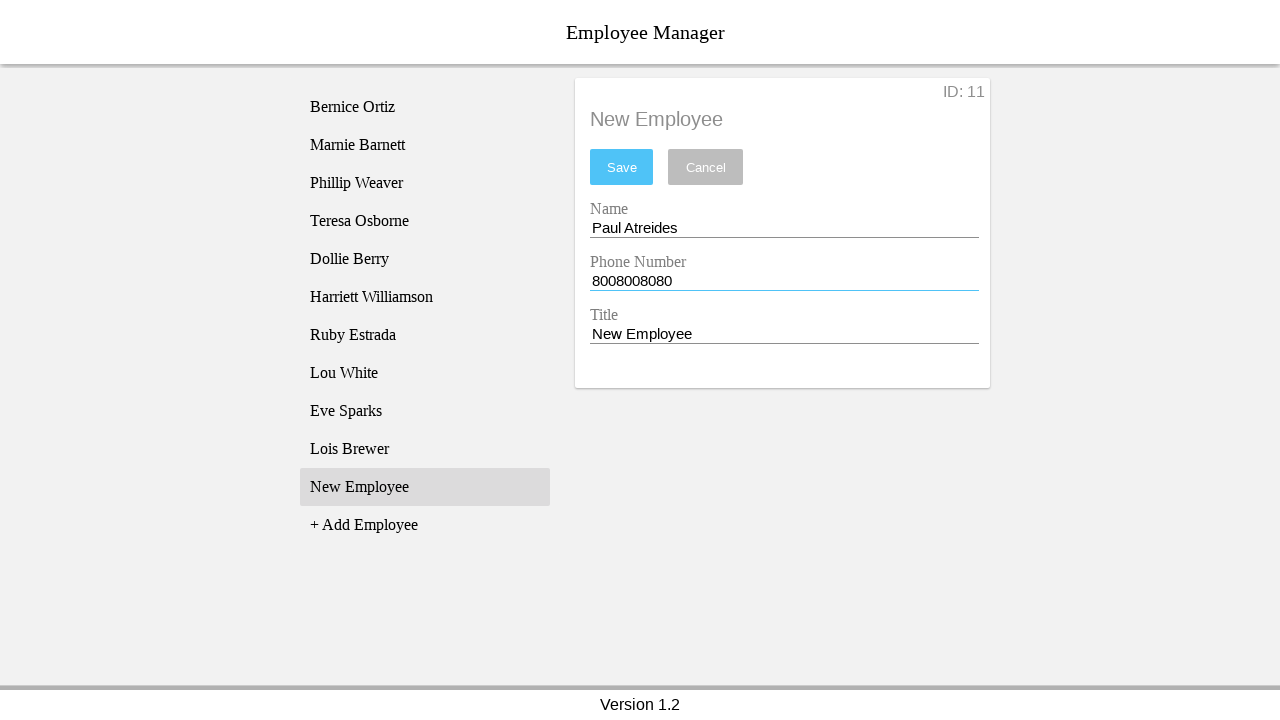

Cleared title entry field on [name="titleEntry"]
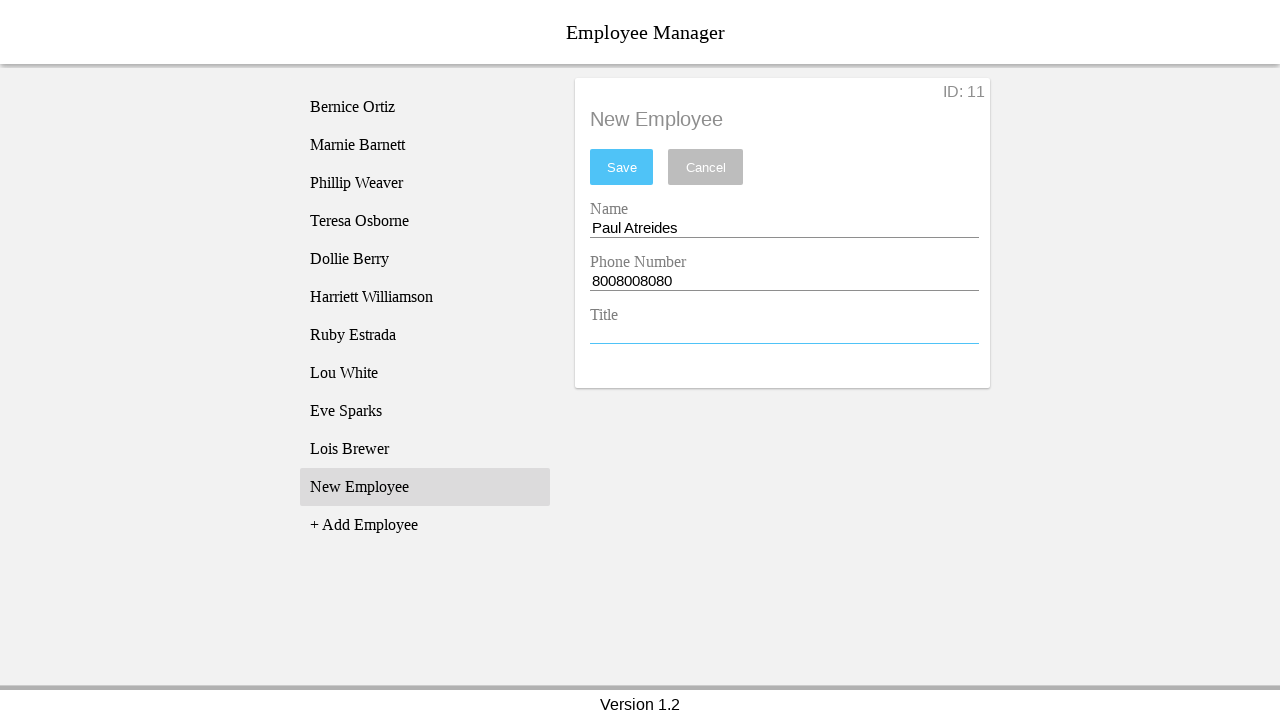

Filled title field with 'God Emperor's Dad' on [name="titleEntry"]
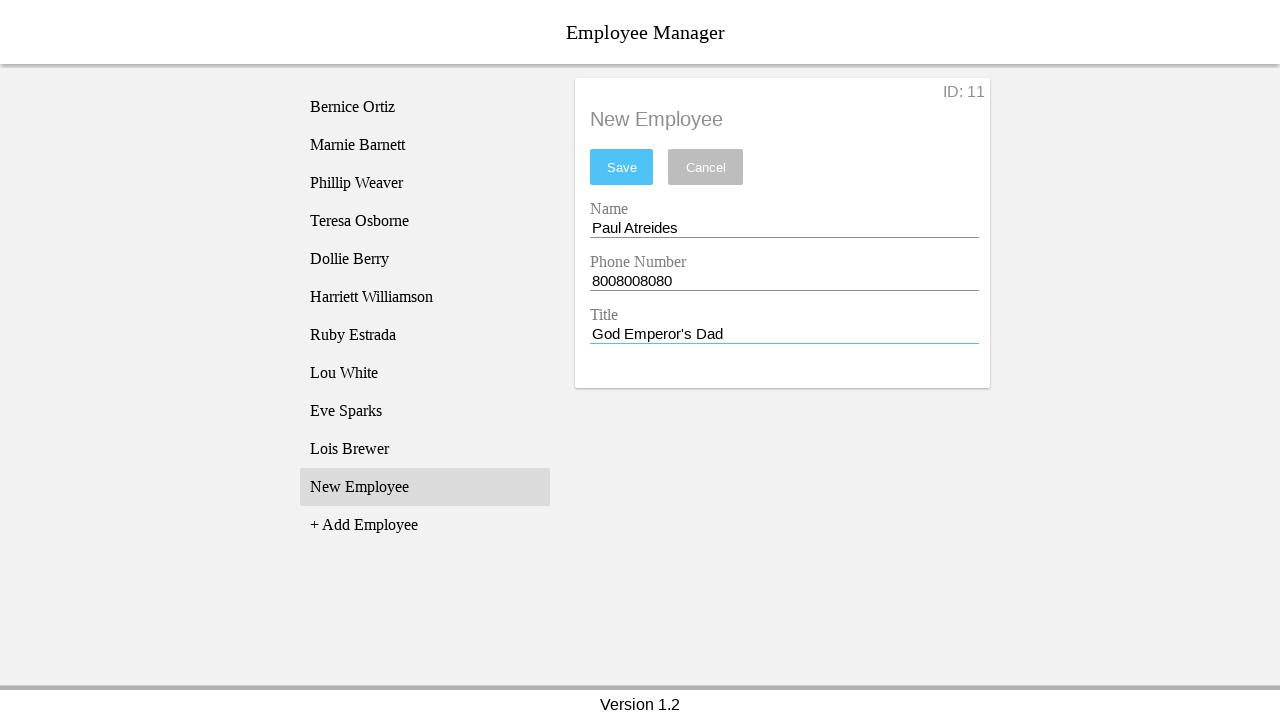

Clicked save button to save employee 'Paul Atreides' at (622, 167) on #saveBtn
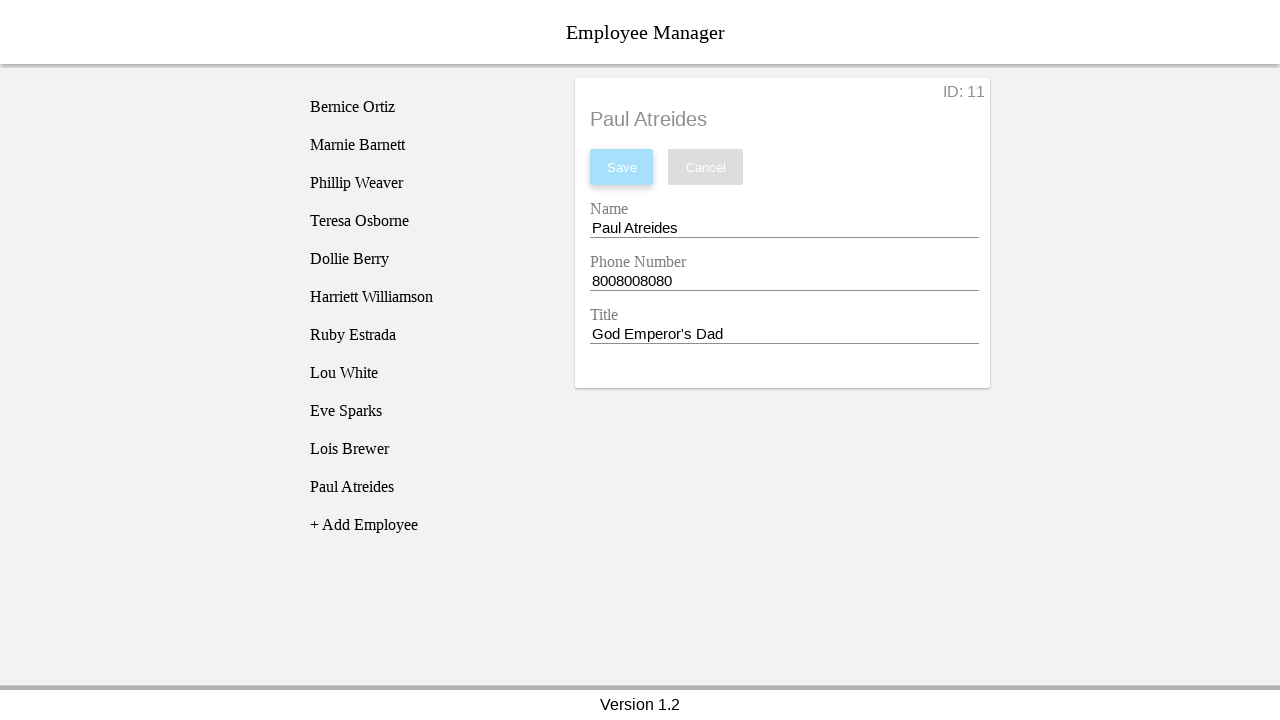

Clicked add employee button at (425, 525) on [name="addEmployee"]
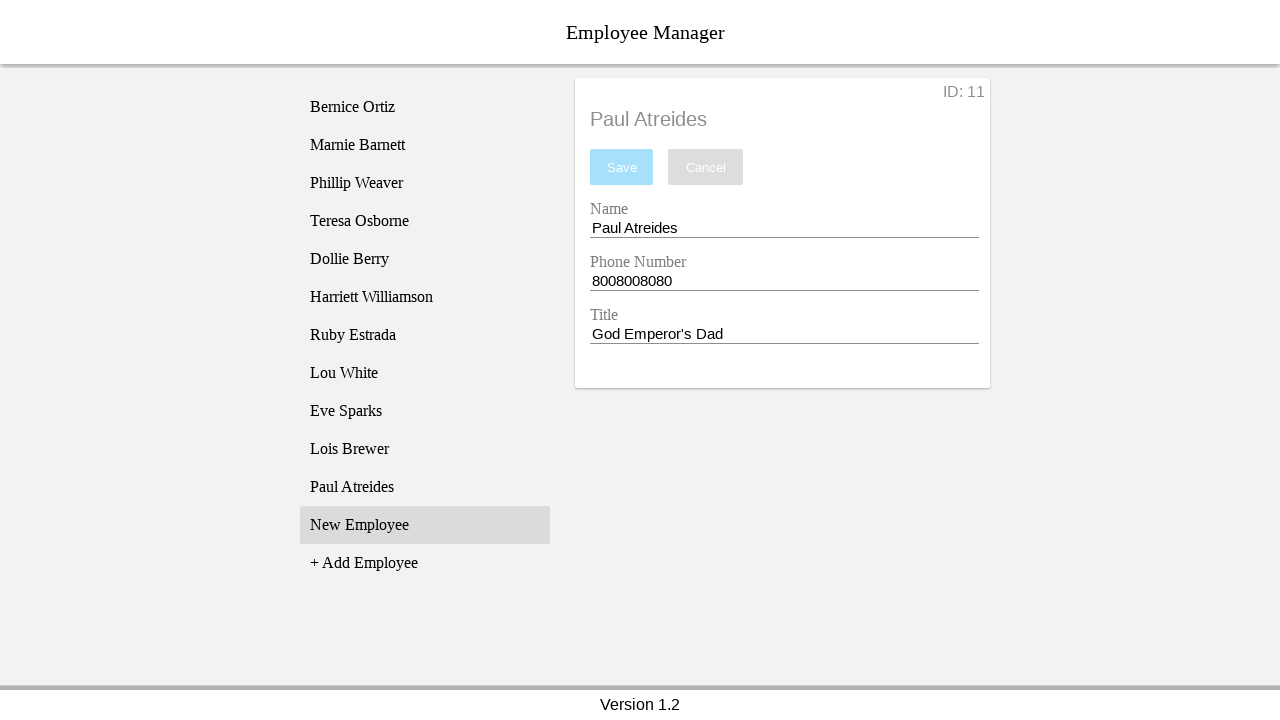

Clicked on new employee item in list at (425, 525) on xpath=//li[text() = "New Employee"]
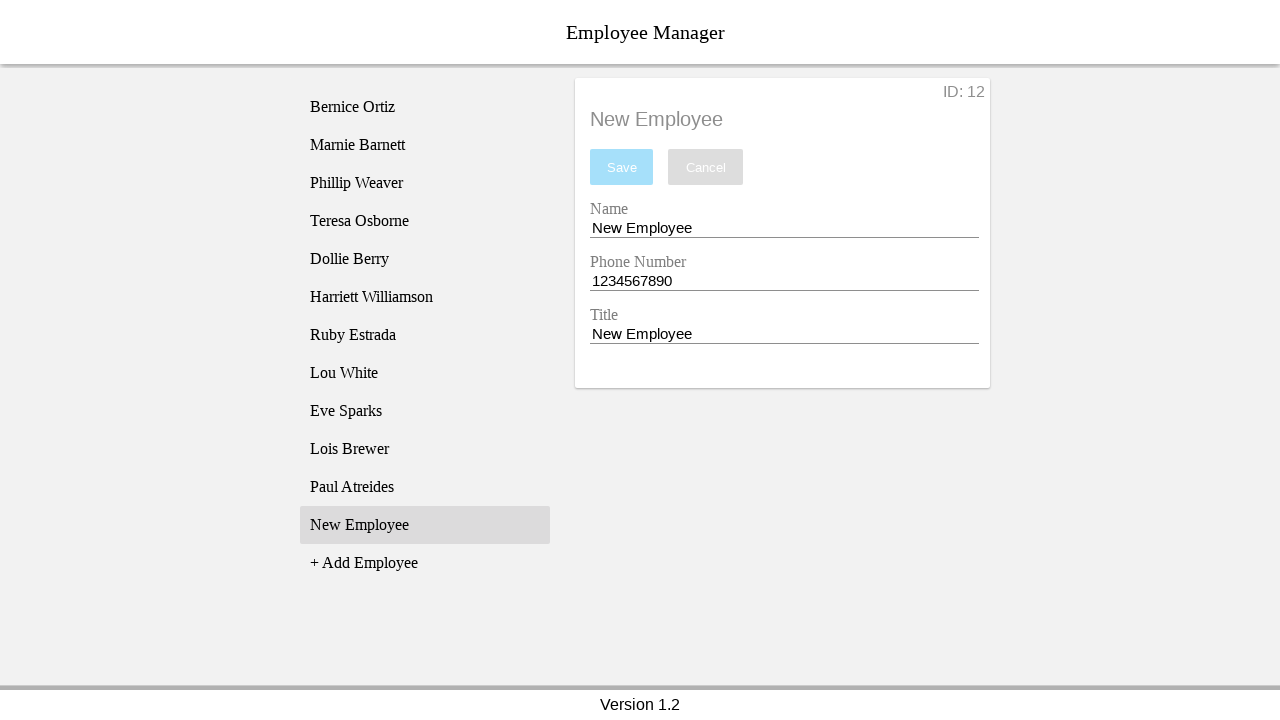

Cleared name entry field on [name="nameEntry"]
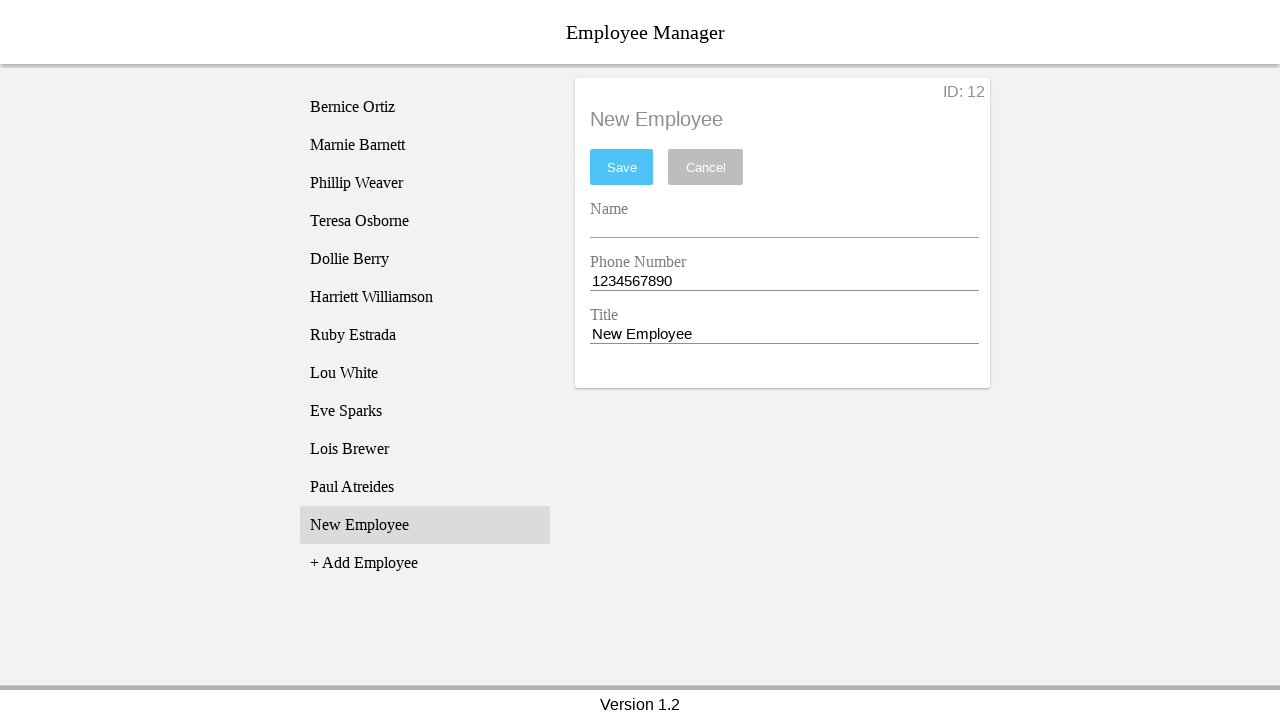

Filled name field with 'God Emperor' on [name="nameEntry"]
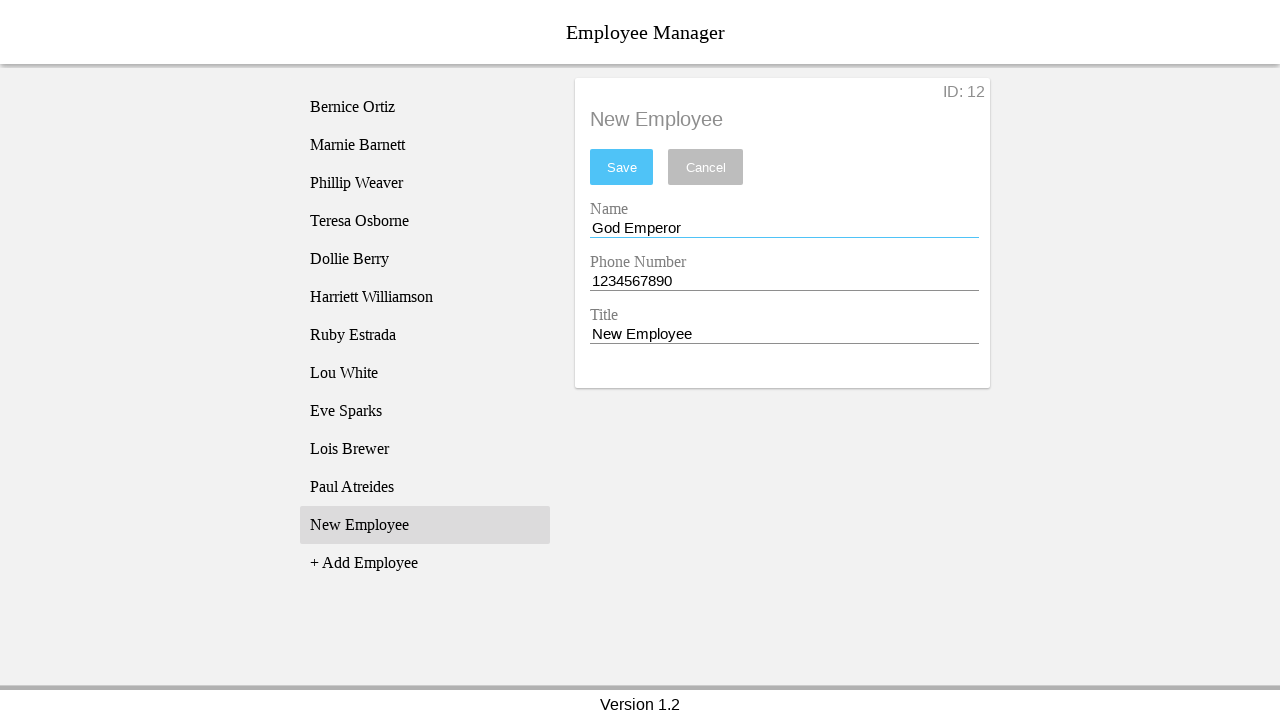

Cleared phone entry field on [name="phoneEntry"]
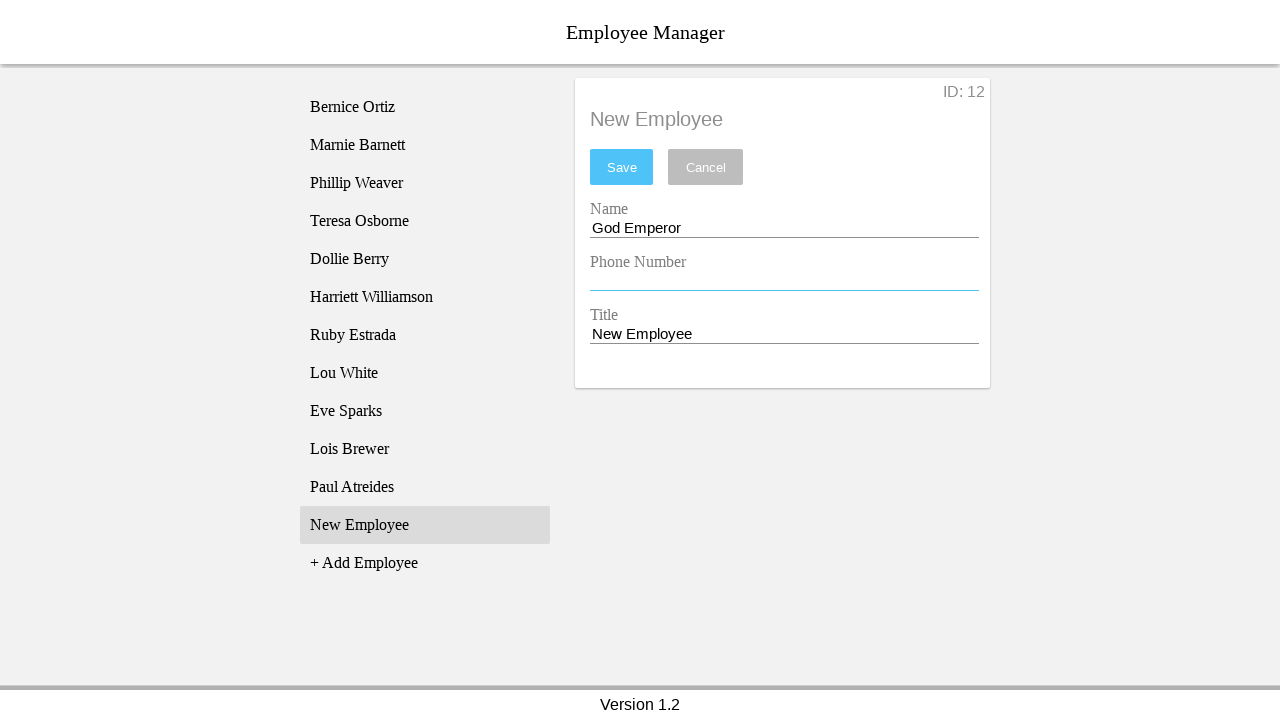

Filled phone field with '9009009090' on [name="phoneEntry"]
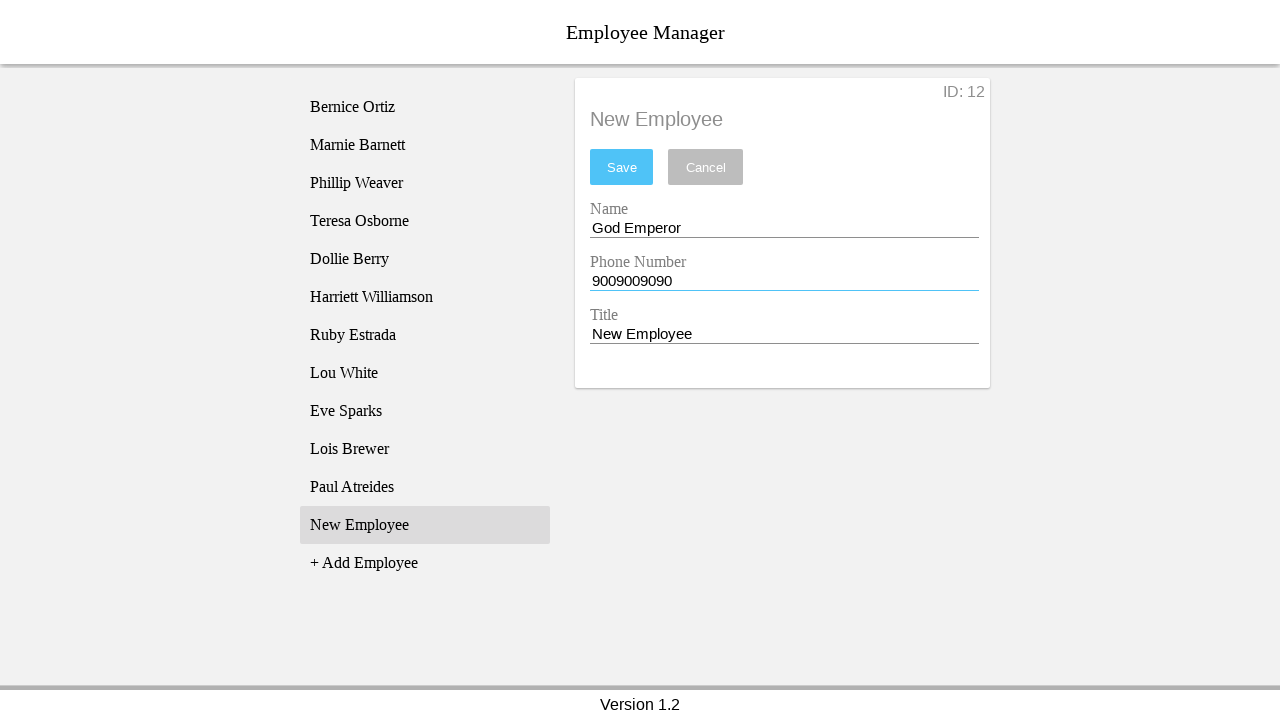

Cleared title entry field on [name="titleEntry"]
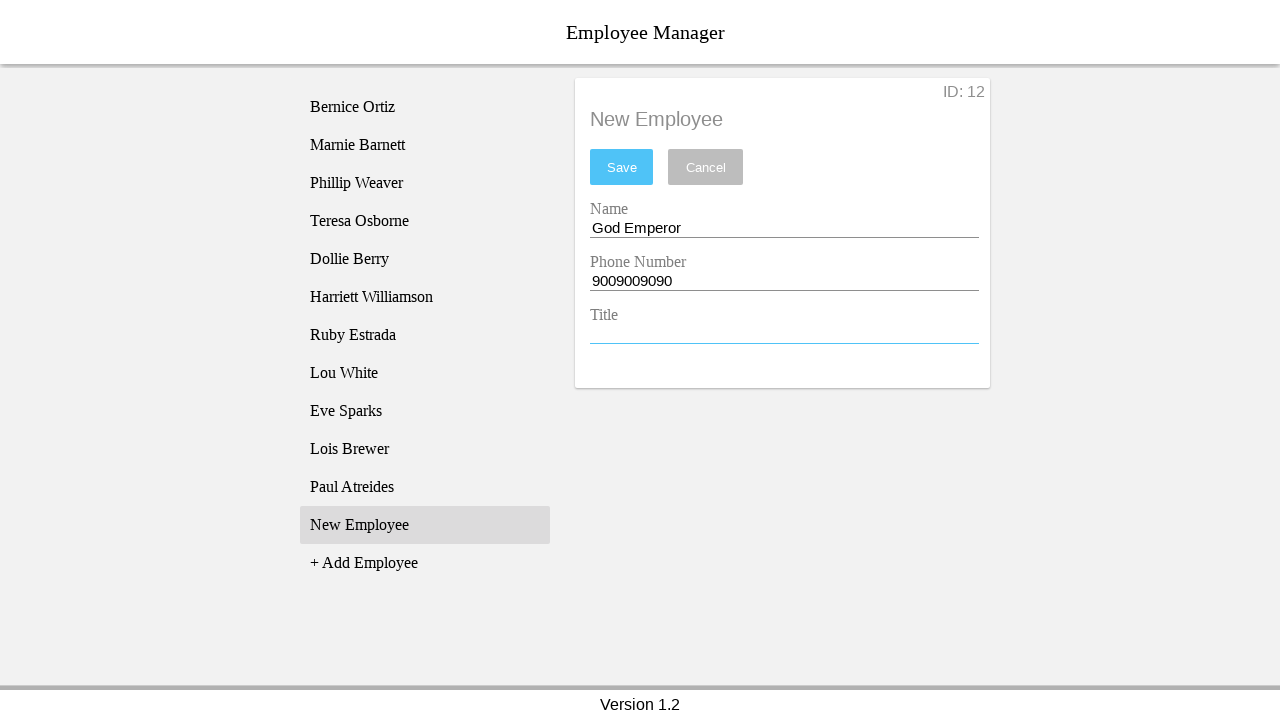

Filled title field with 'Tyrant' on [name="titleEntry"]
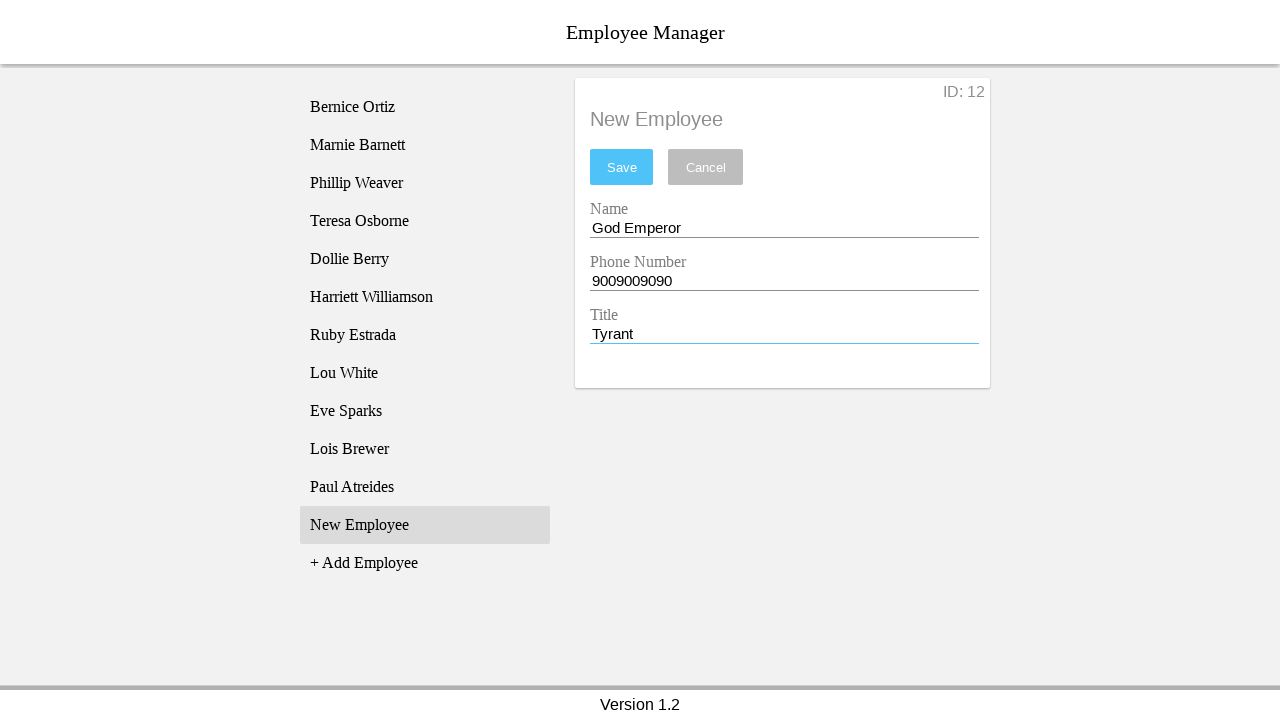

Clicked save button to save employee 'God Emperor' at (622, 167) on #saveBtn
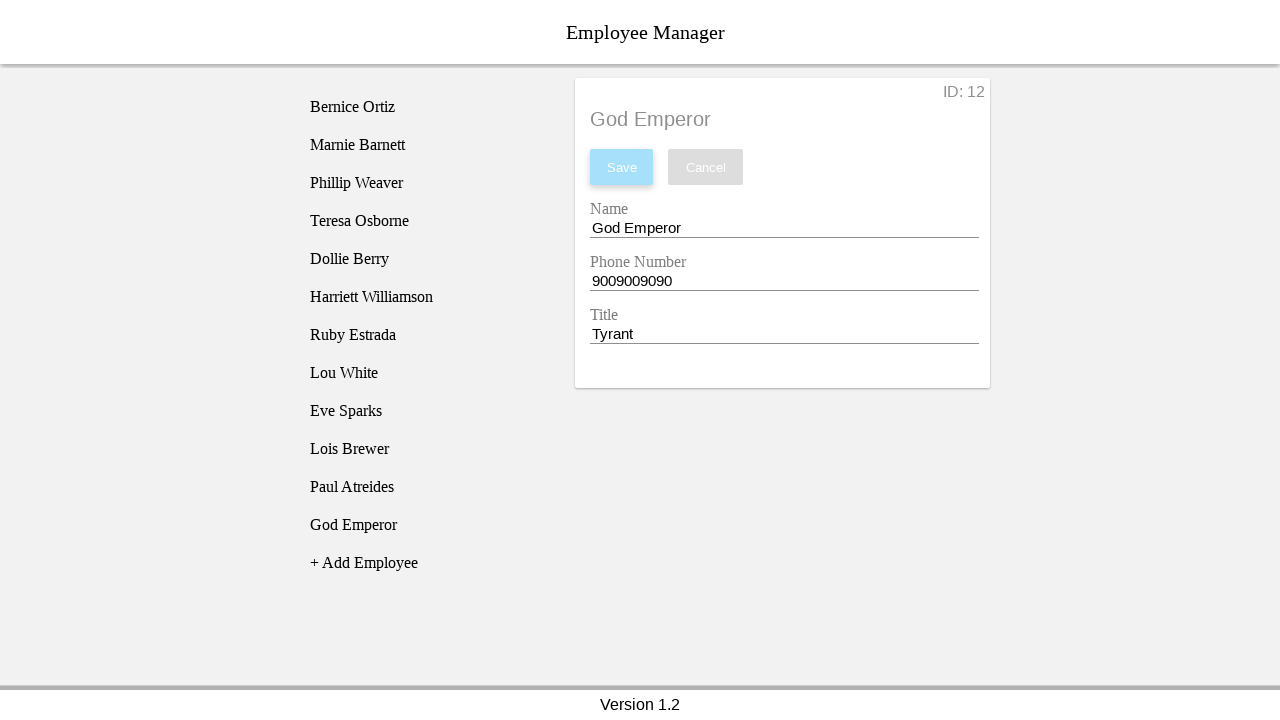

Clicked add employee button at (425, 563) on [name="addEmployee"]
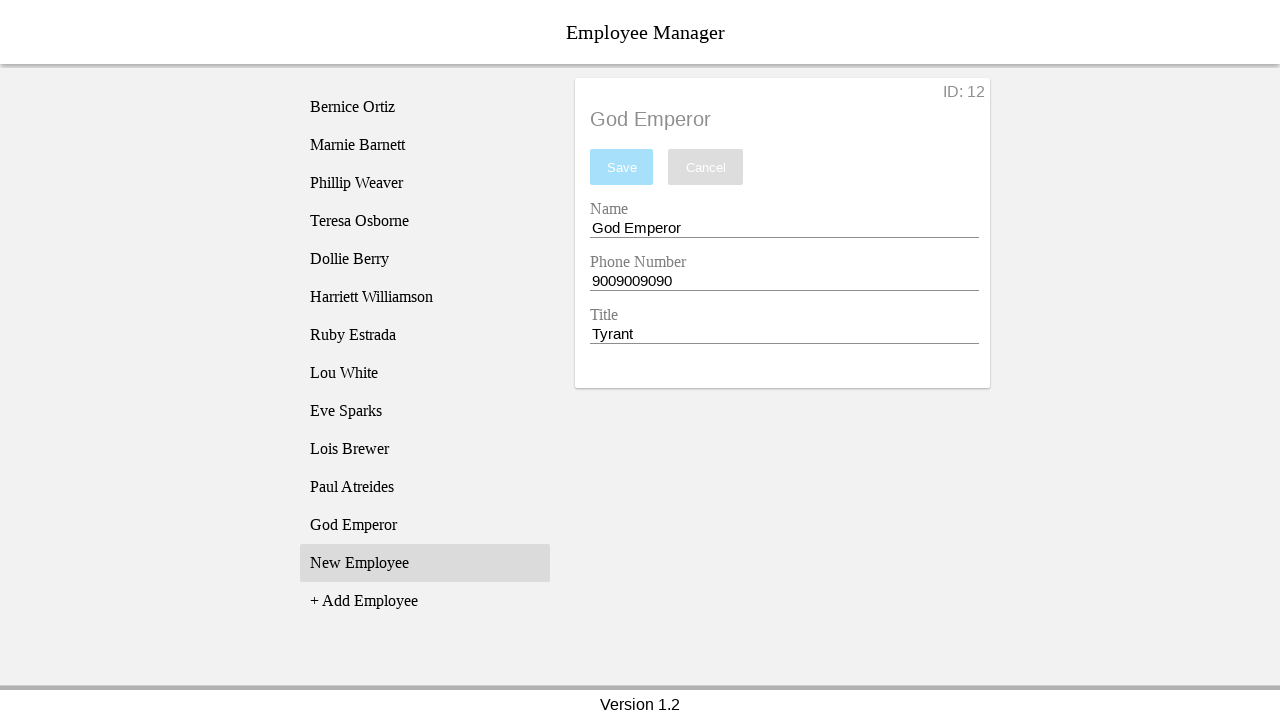

Clicked on new employee item in list at (425, 563) on xpath=//li[text() = "New Employee"]
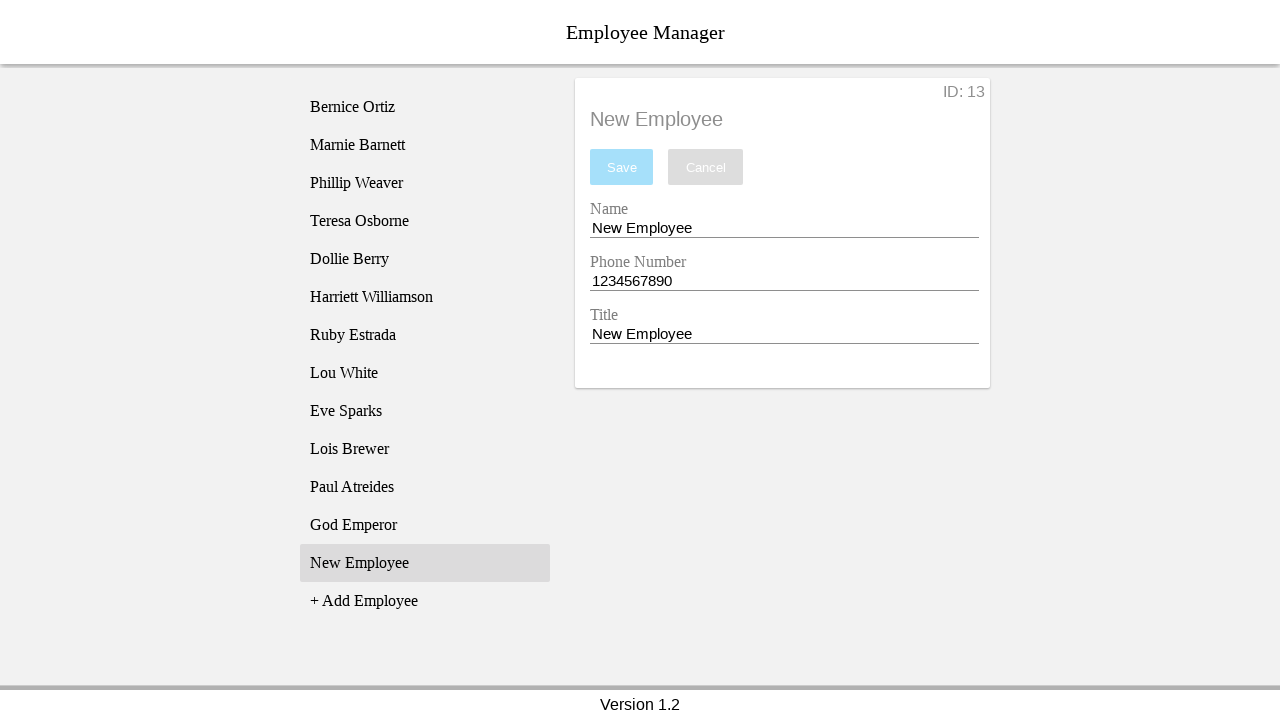

Cleared name entry field on [name="nameEntry"]
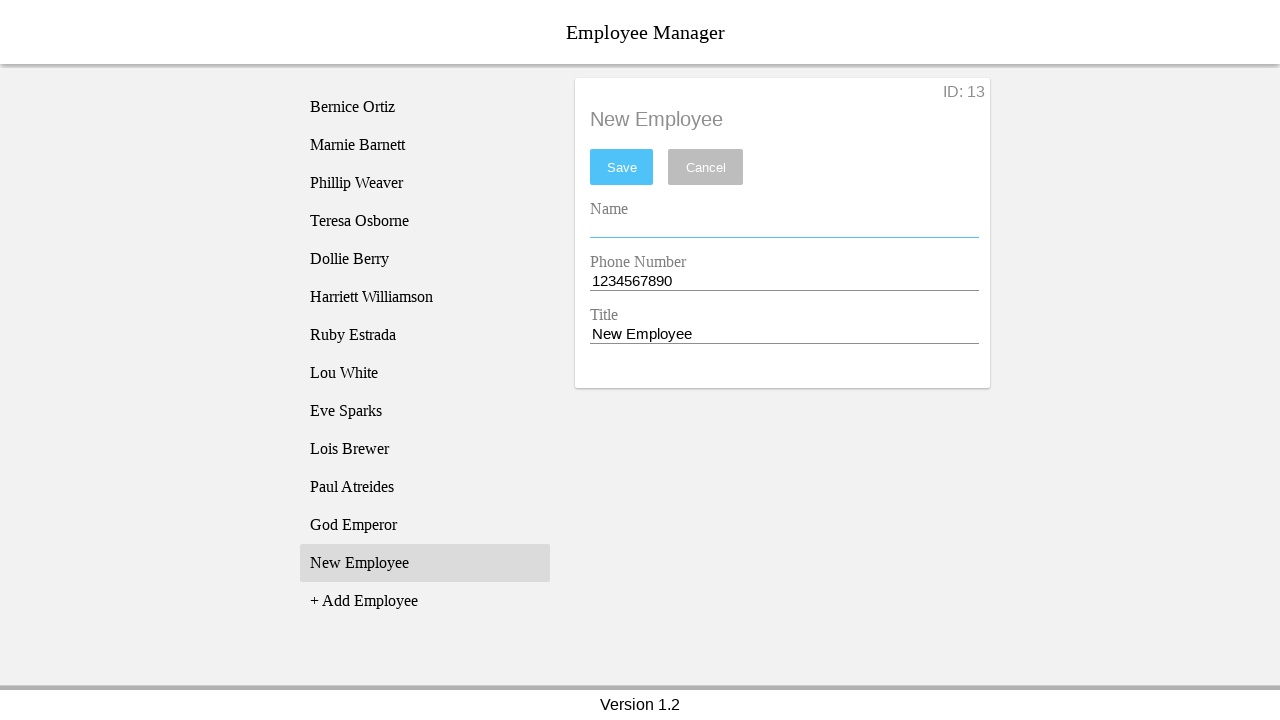

Filled name field with 'Duncan Idaho' on [name="nameEntry"]
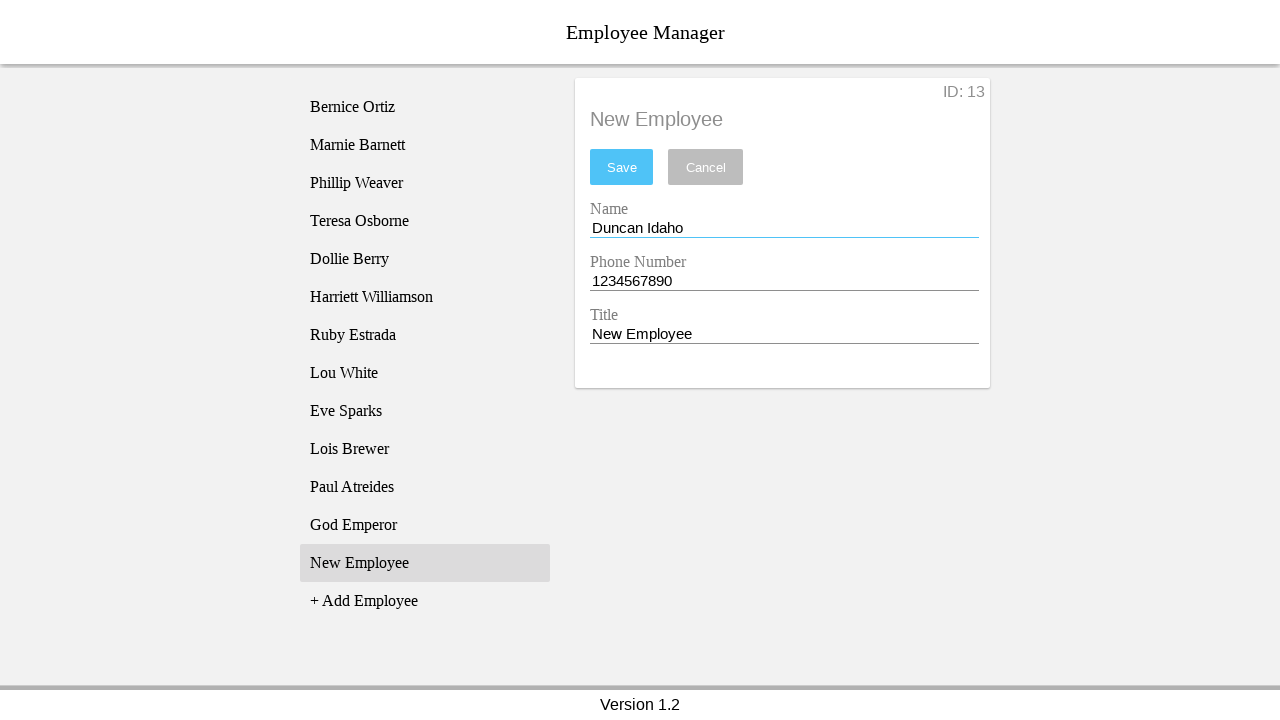

Cleared phone entry field on [name="phoneEntry"]
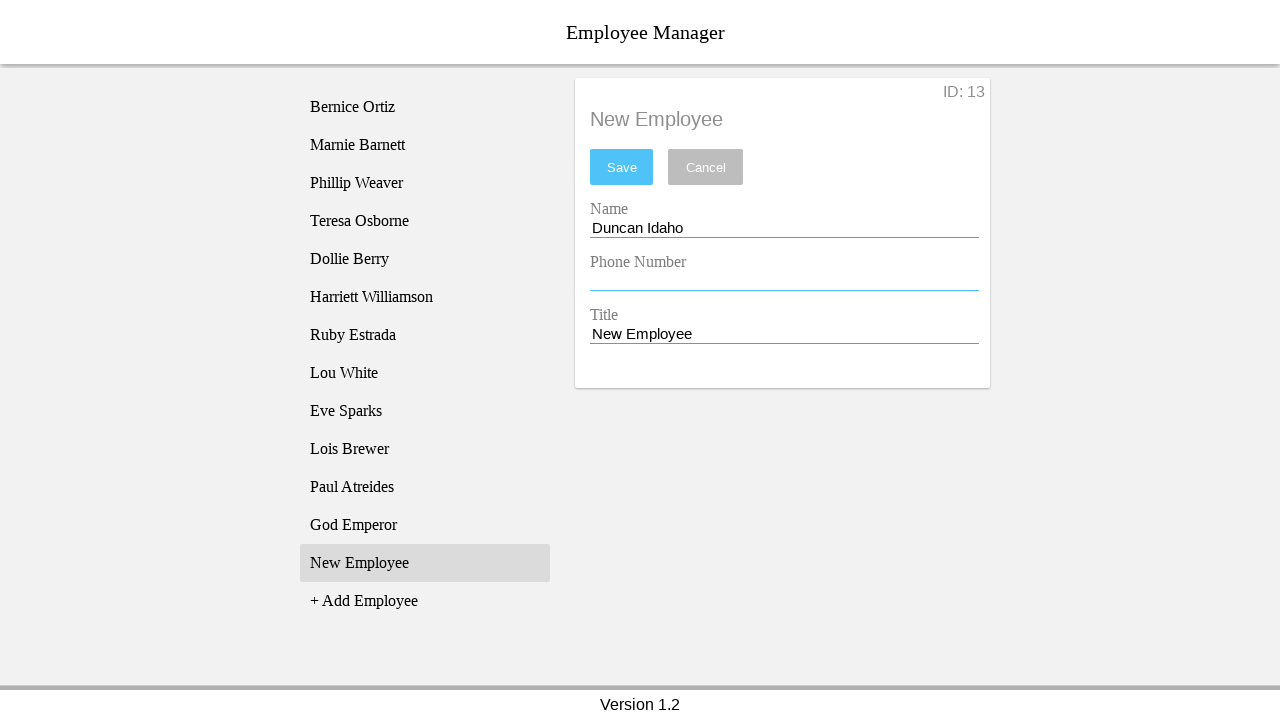

Filled phone field with '6006006060' on [name="phoneEntry"]
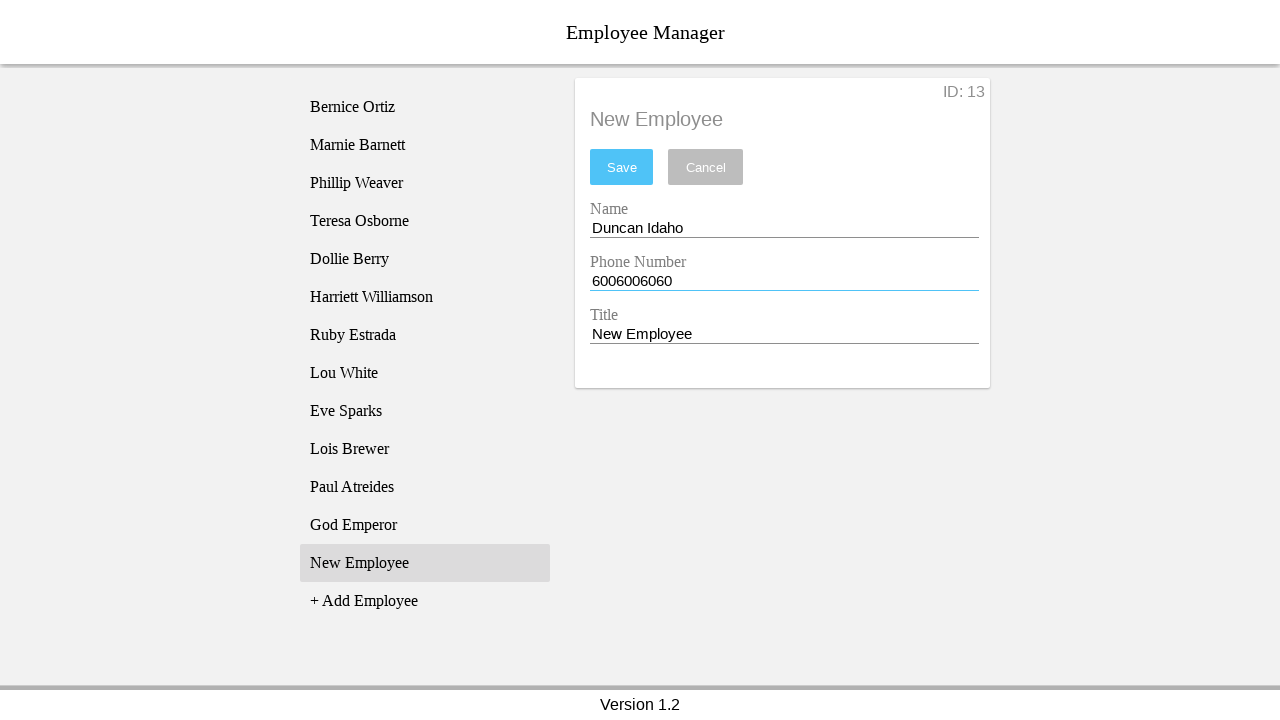

Cleared title entry field on [name="titleEntry"]
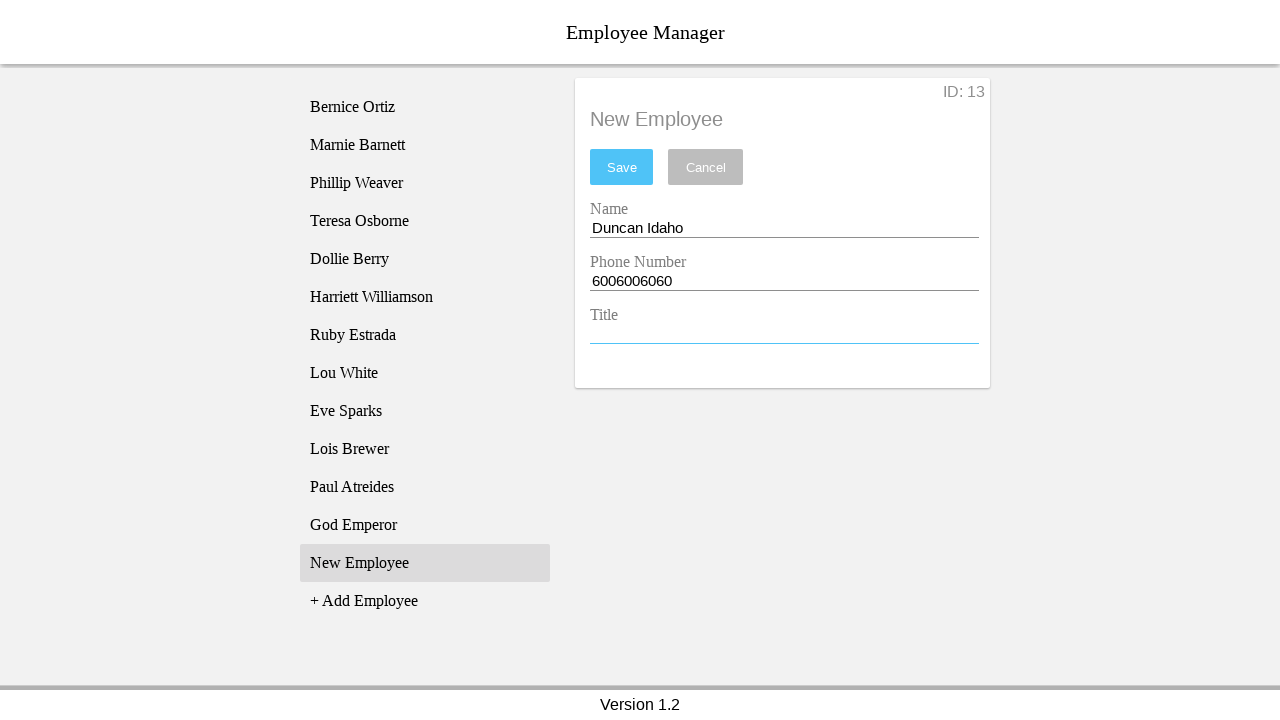

Filled title field with 'Swordmaster' on [name="titleEntry"]
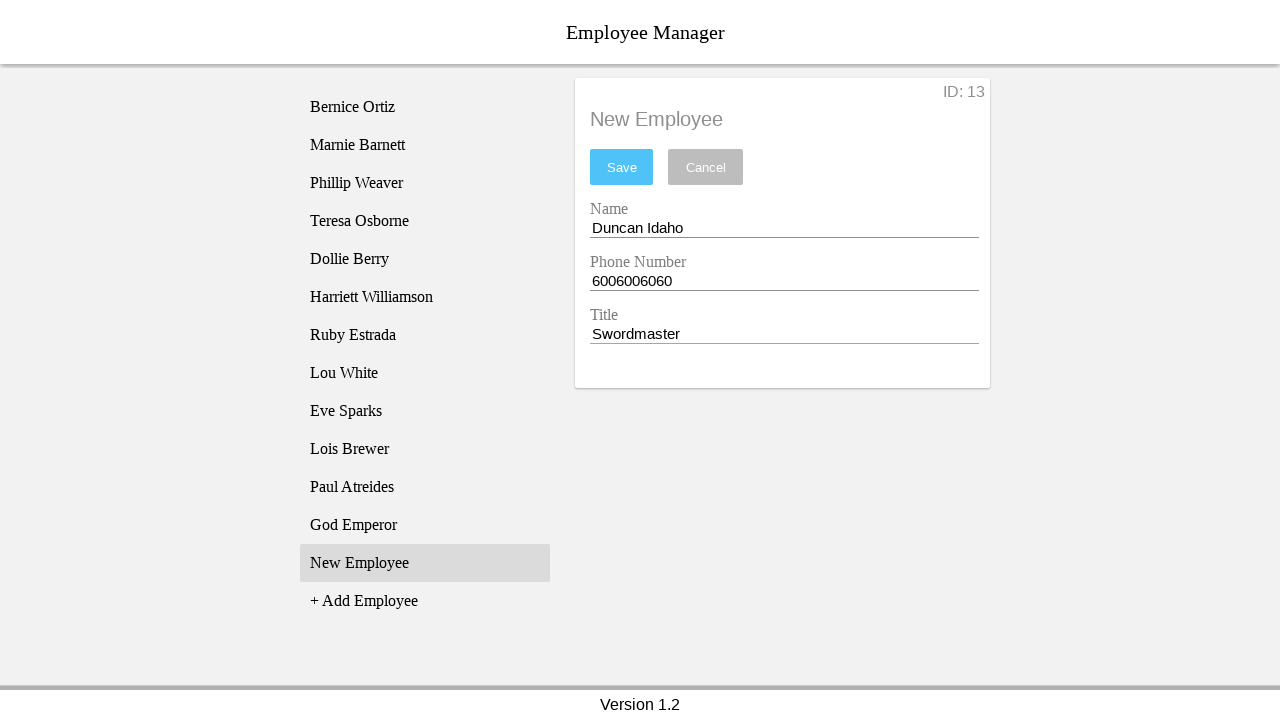

Clicked save button to save employee 'Duncan Idaho' at (622, 167) on #saveBtn
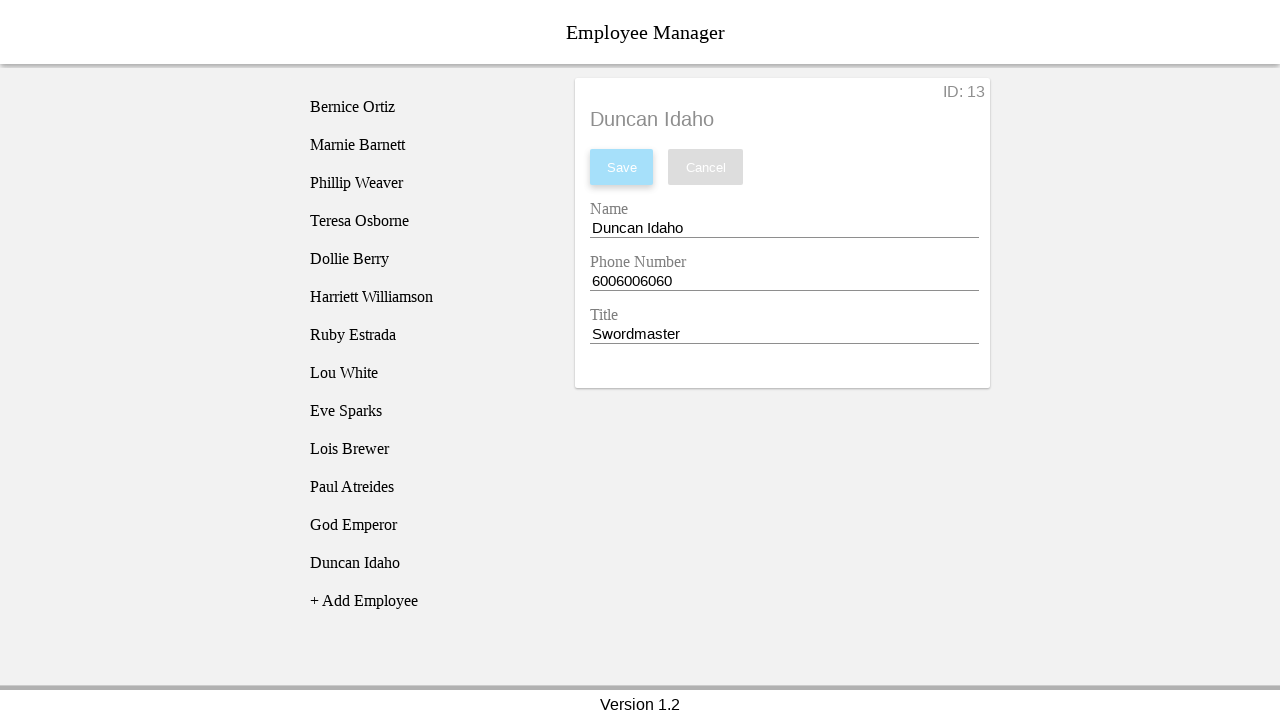

Clicked add employee button at (425, 601) on [name="addEmployee"]
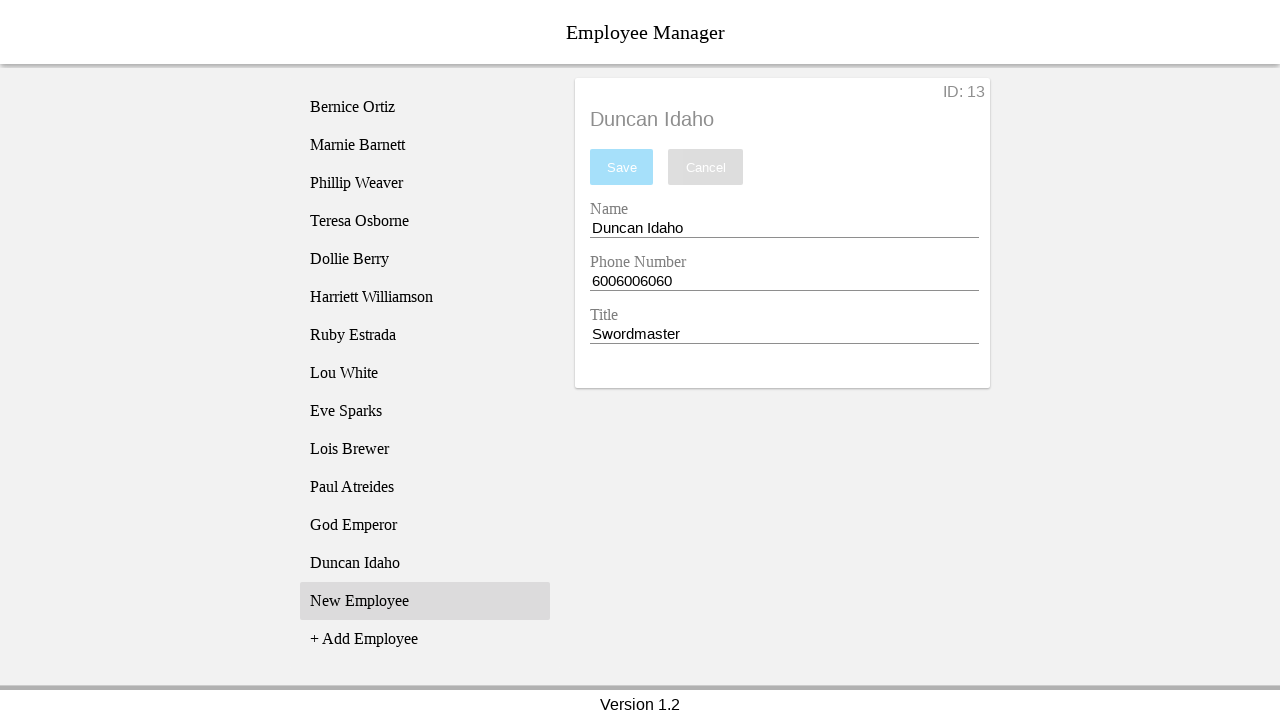

Clicked on new employee item in list at (425, 601) on xpath=//li[text() = "New Employee"]
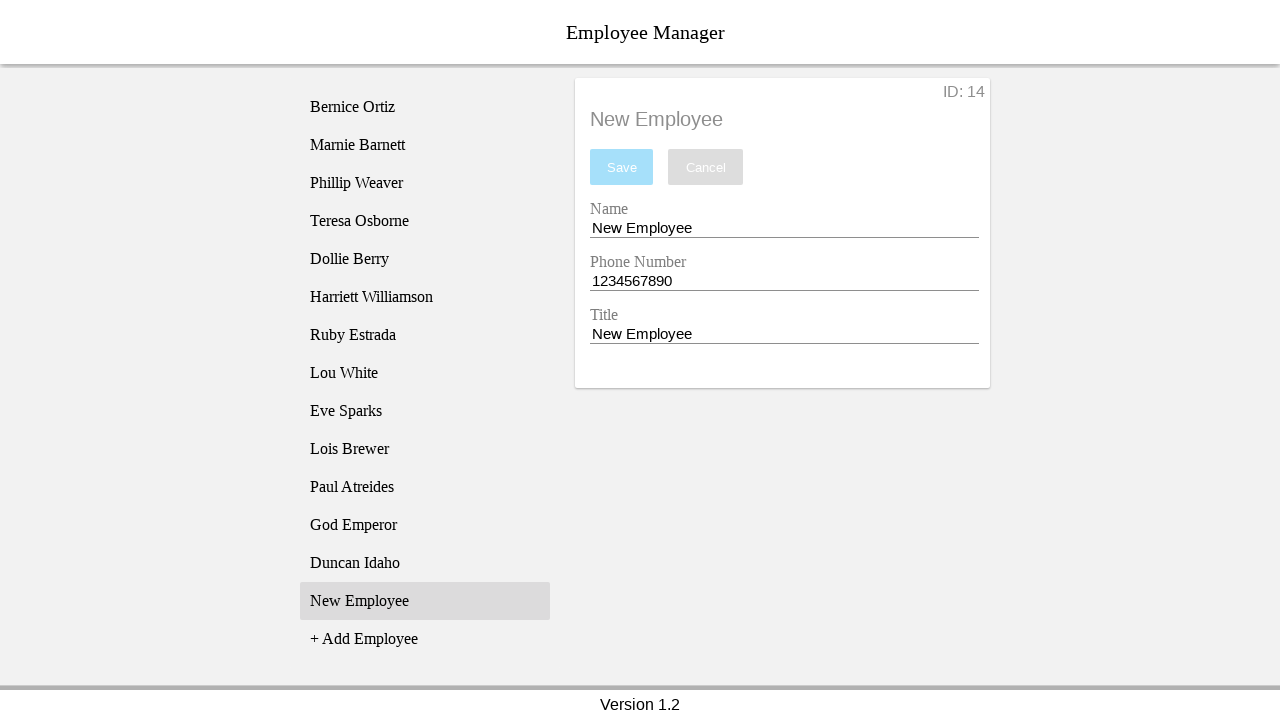

Cleared name entry field on [name="nameEntry"]
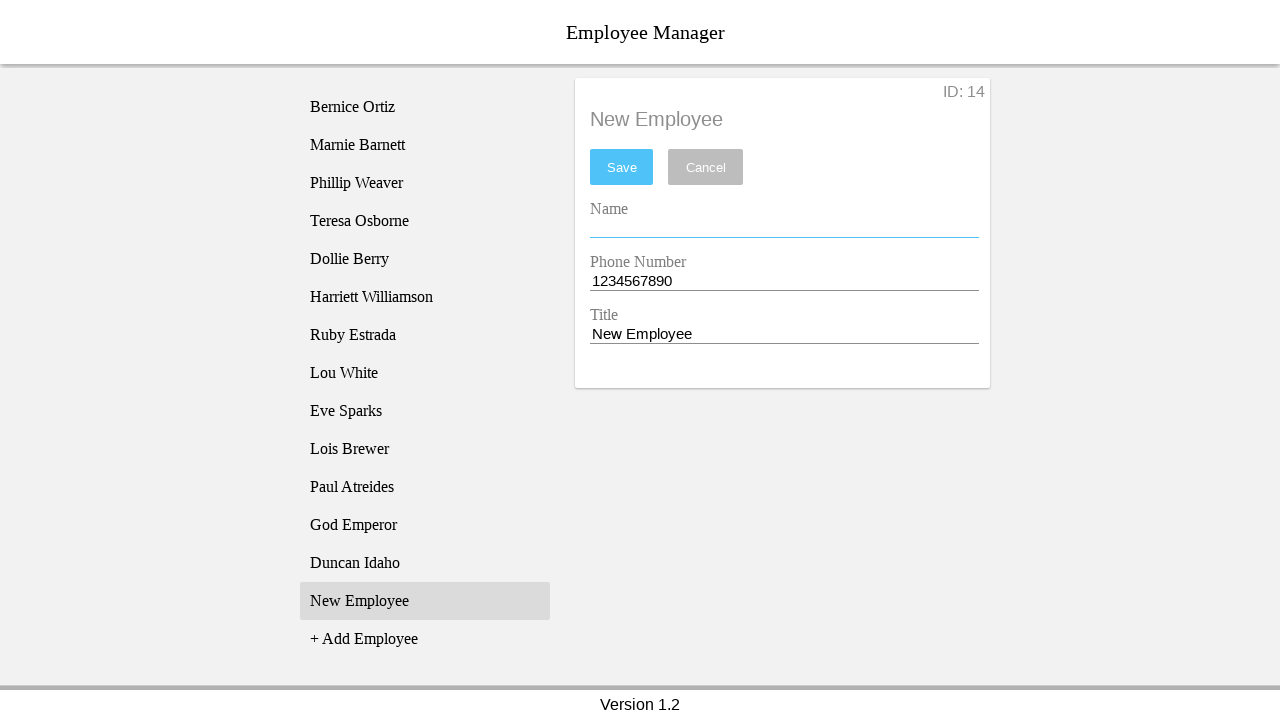

Filled name field with 'Hwi Noree' on [name="nameEntry"]
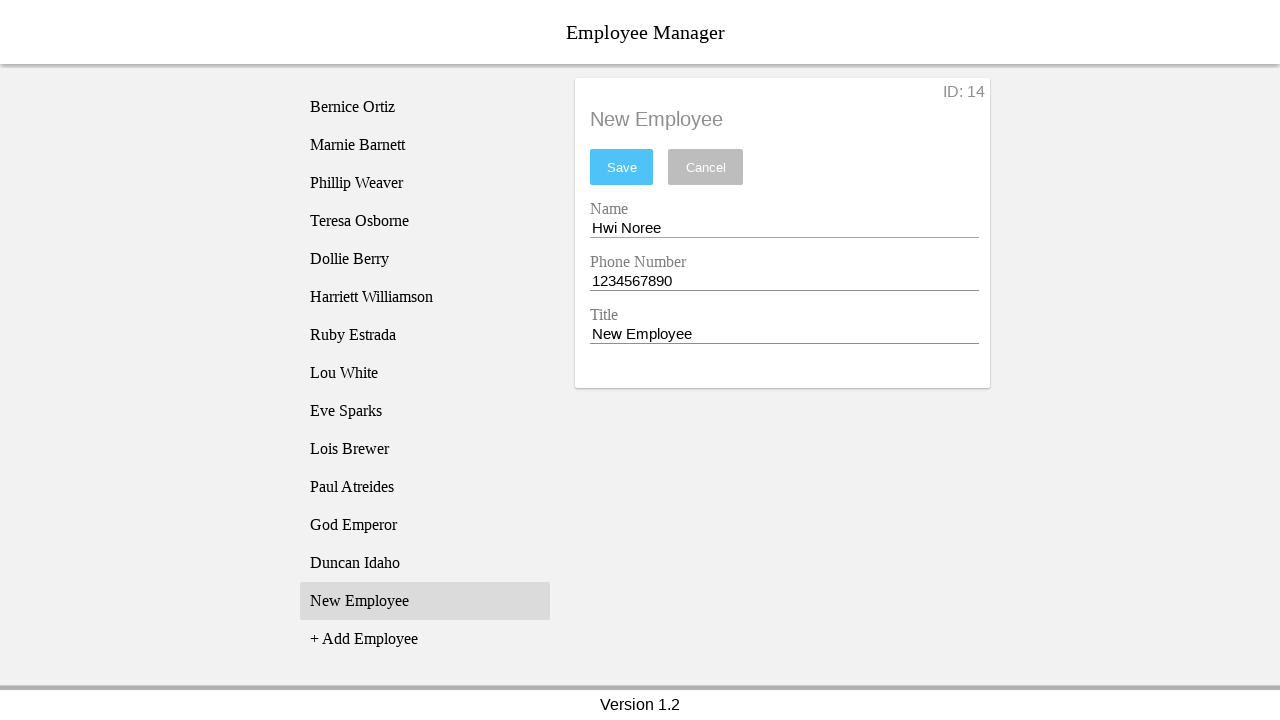

Cleared phone entry field on [name="phoneEntry"]
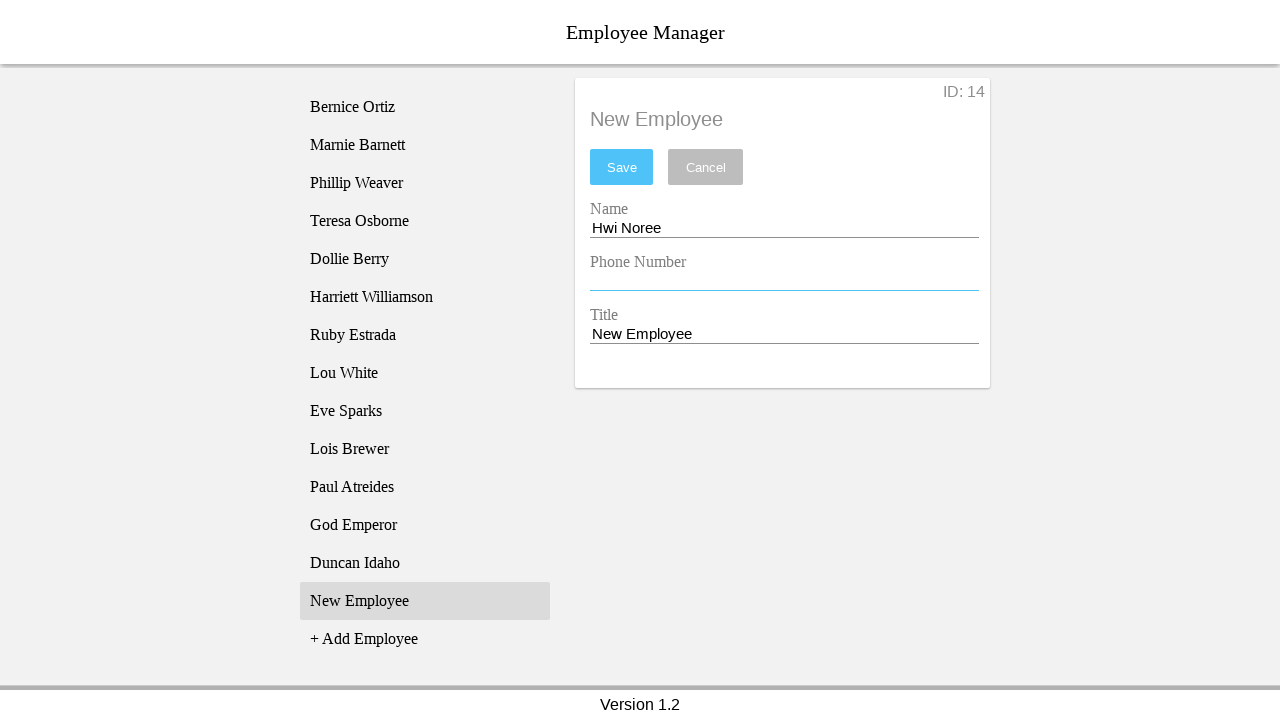

Filled phone field with '7007007070' on [name="phoneEntry"]
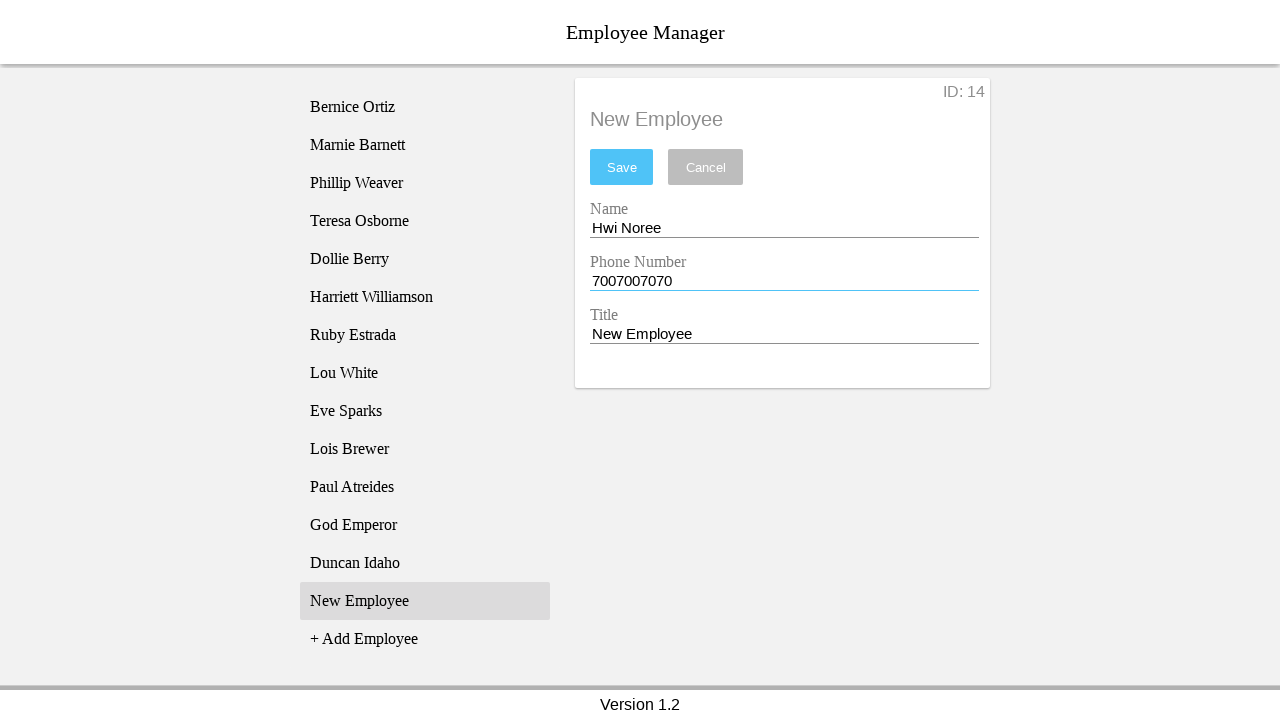

Cleared title entry field on [name="titleEntry"]
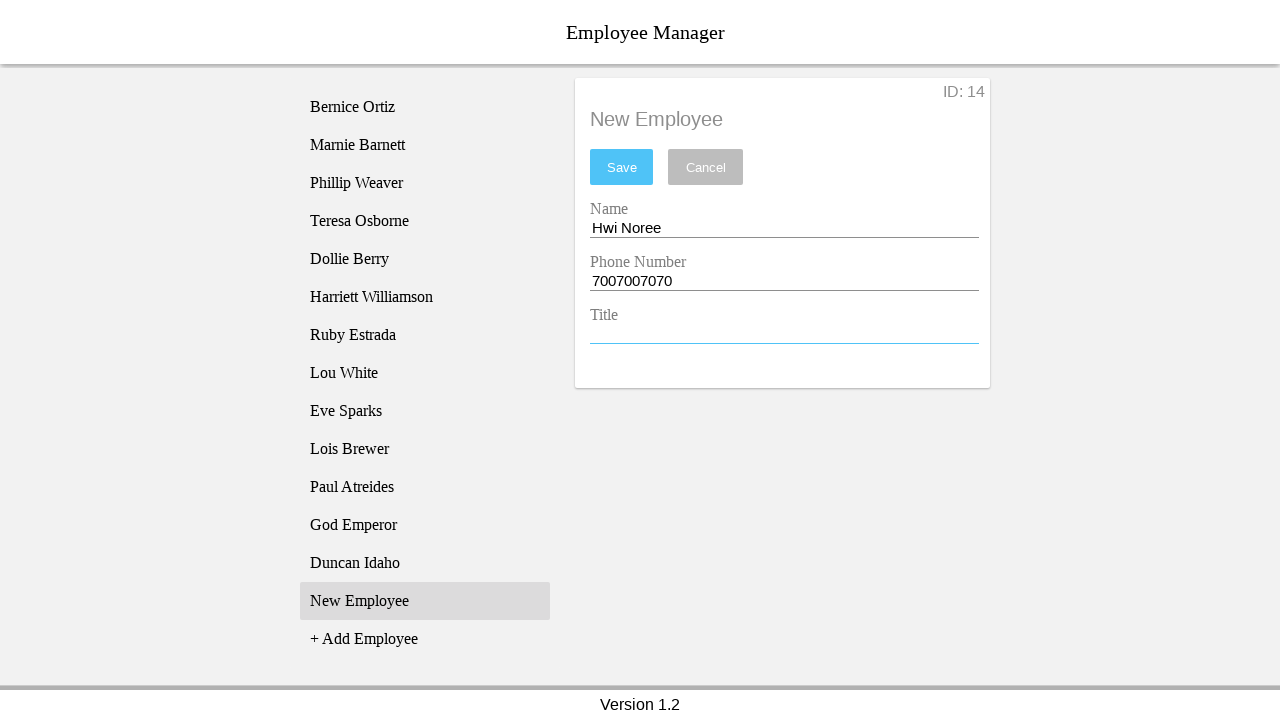

Filled title field with 'Consort to God' on [name="titleEntry"]
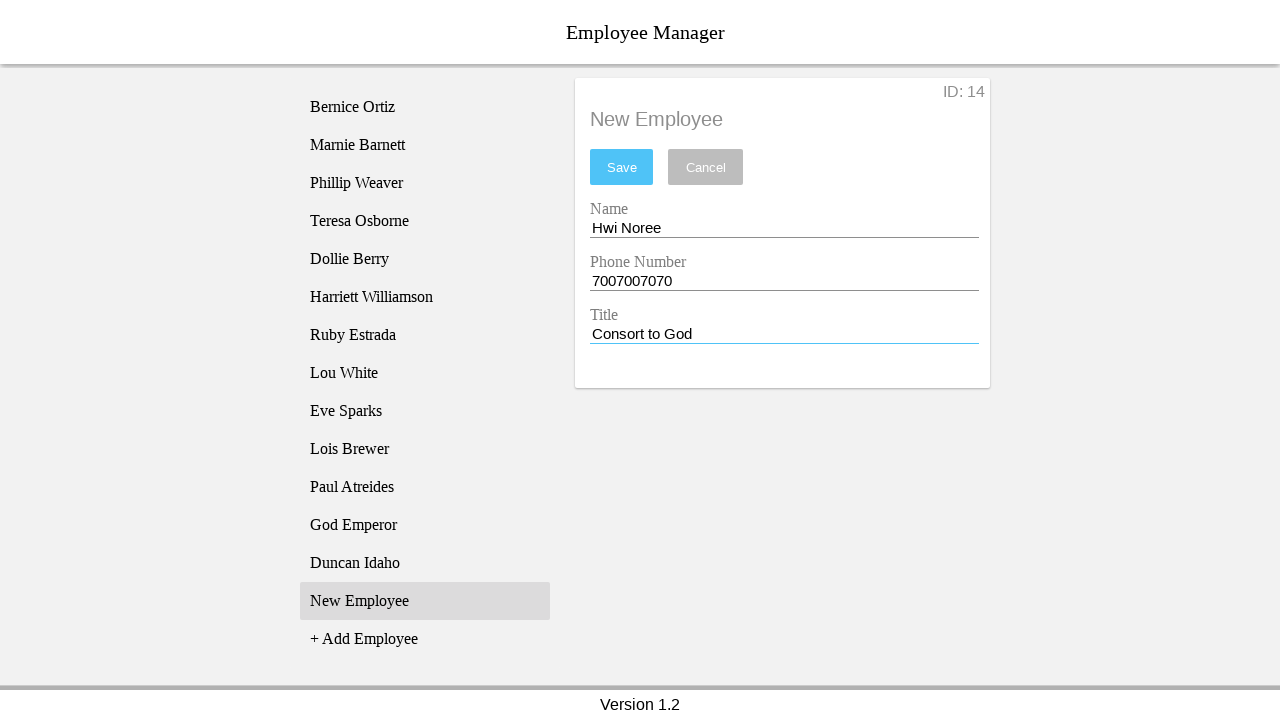

Clicked save button to save employee 'Hwi Noree' at (622, 167) on #saveBtn
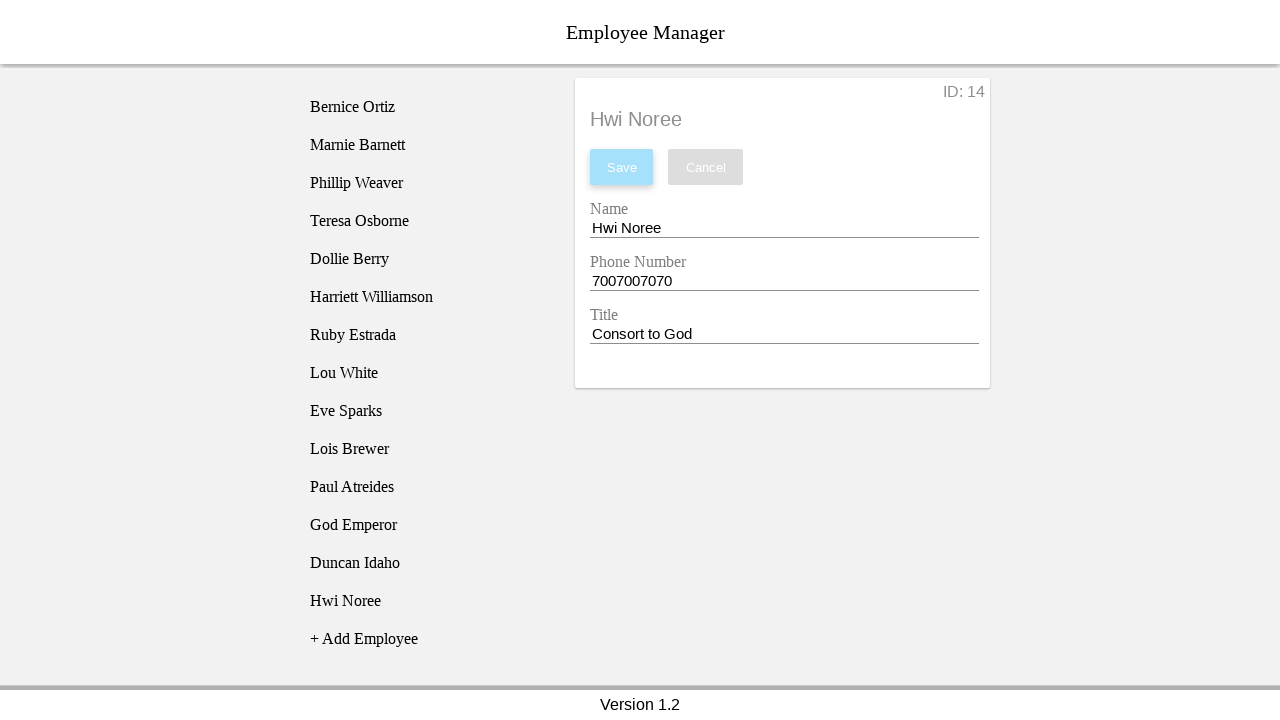

Waited 3 seconds for final save to complete
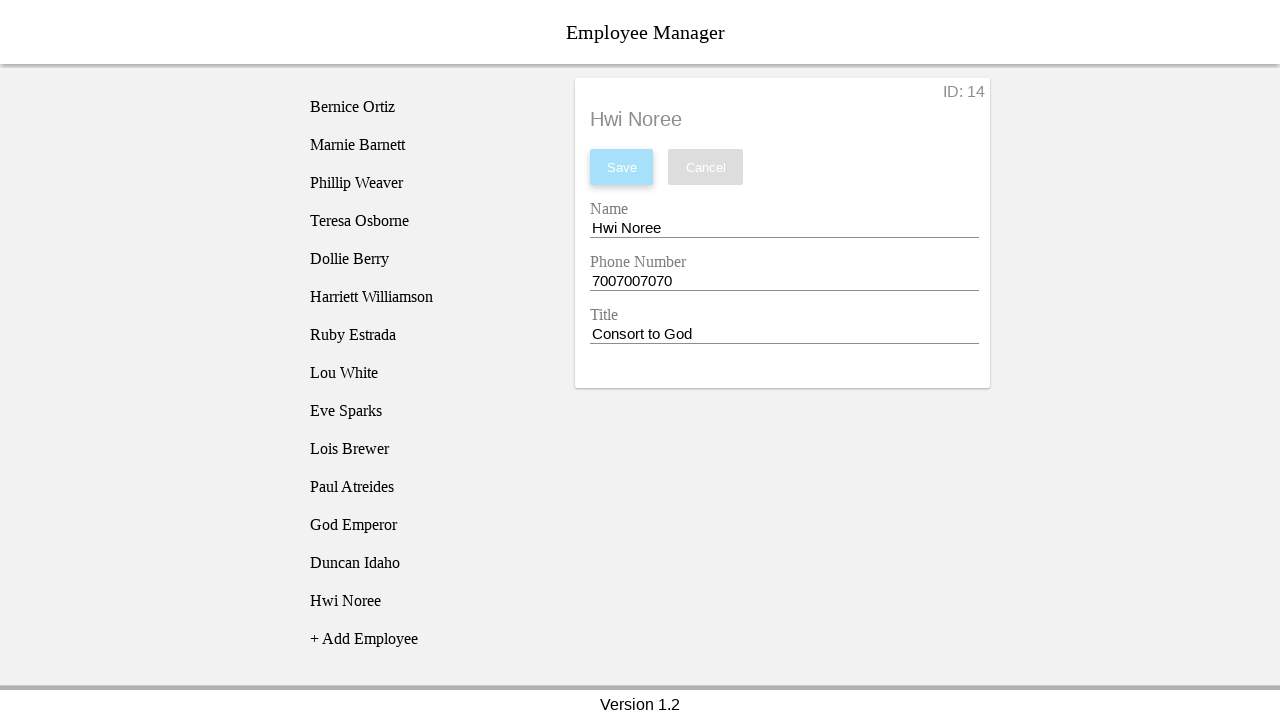

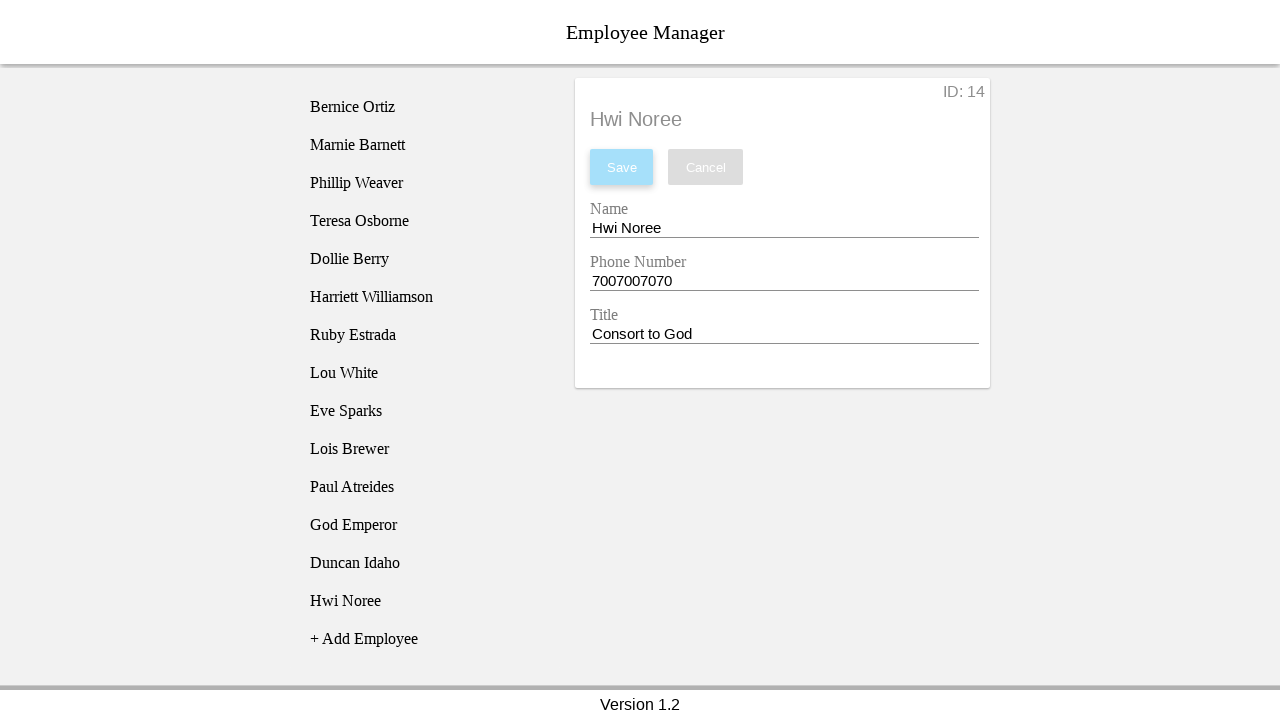